Tests NuGet.org search functionality by entering "yaml" as a search query and verifying that search results contain package titles and descriptions.

Starting URL: https://nuget.org

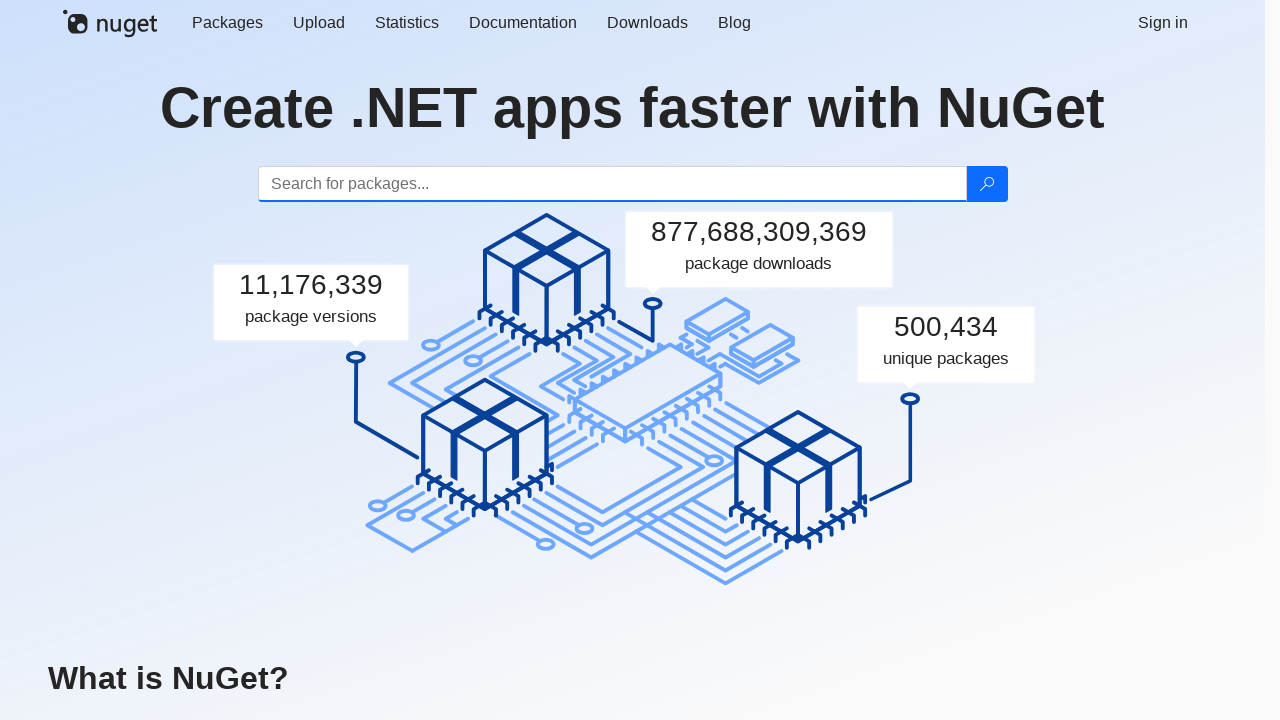

Filled search input with 'yaml' query on #search
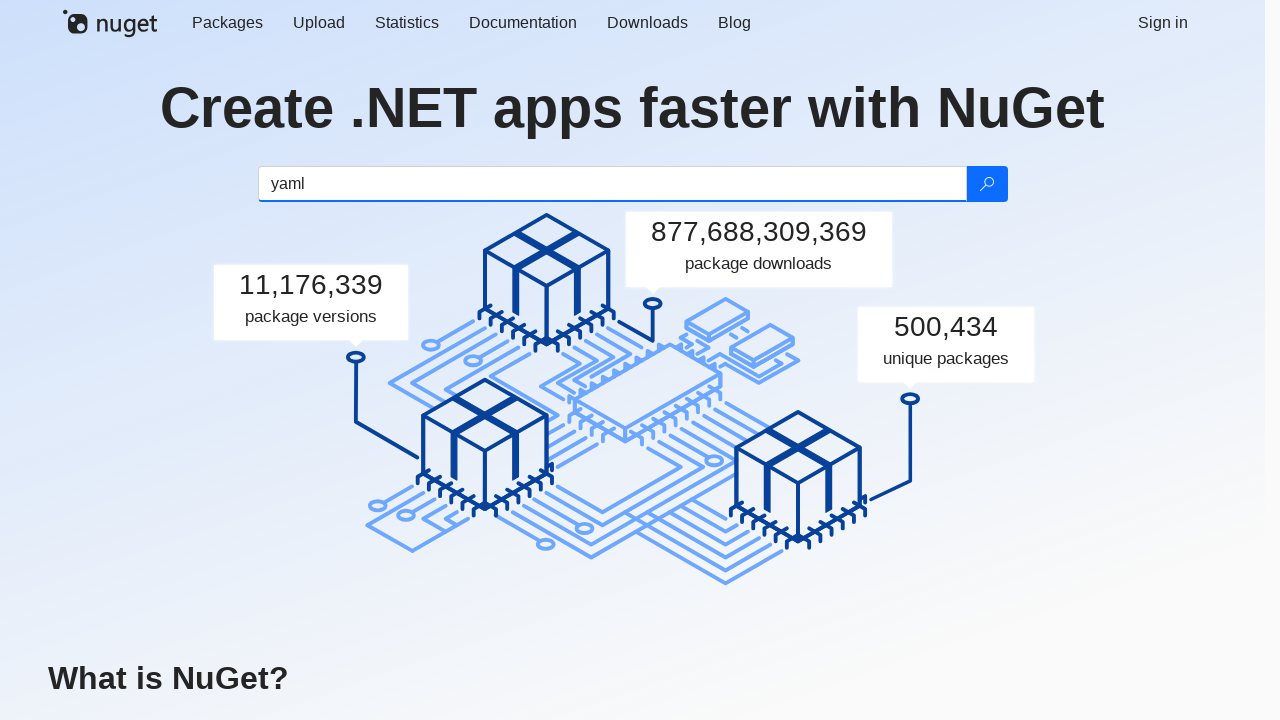

Clicked search button to execute search at (986, 184) on .btn-search
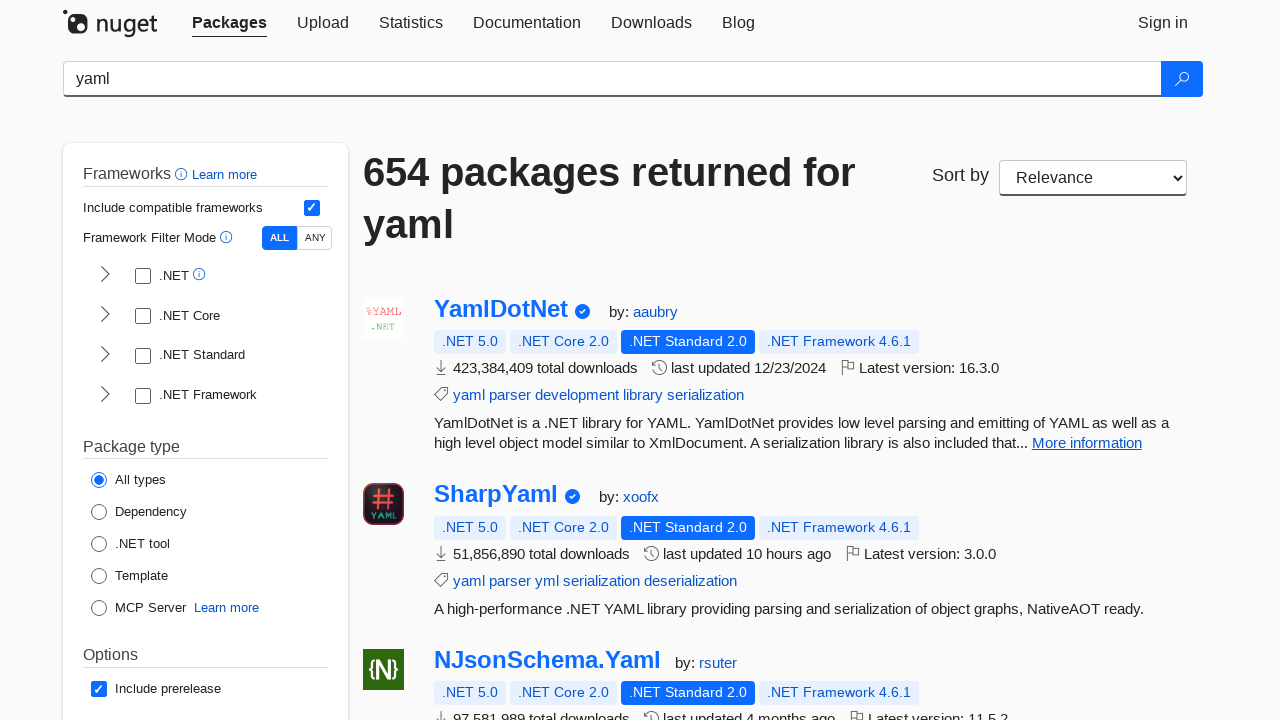

Search results with packages loaded successfully
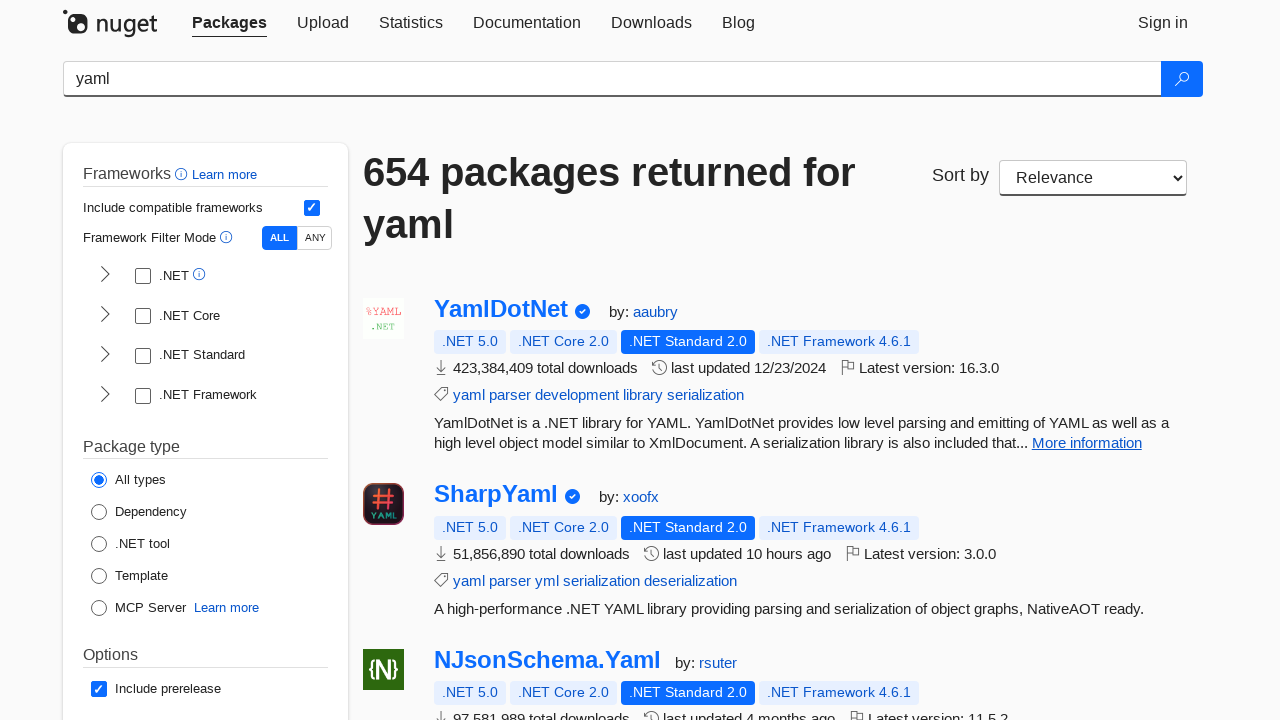

Package title became visible
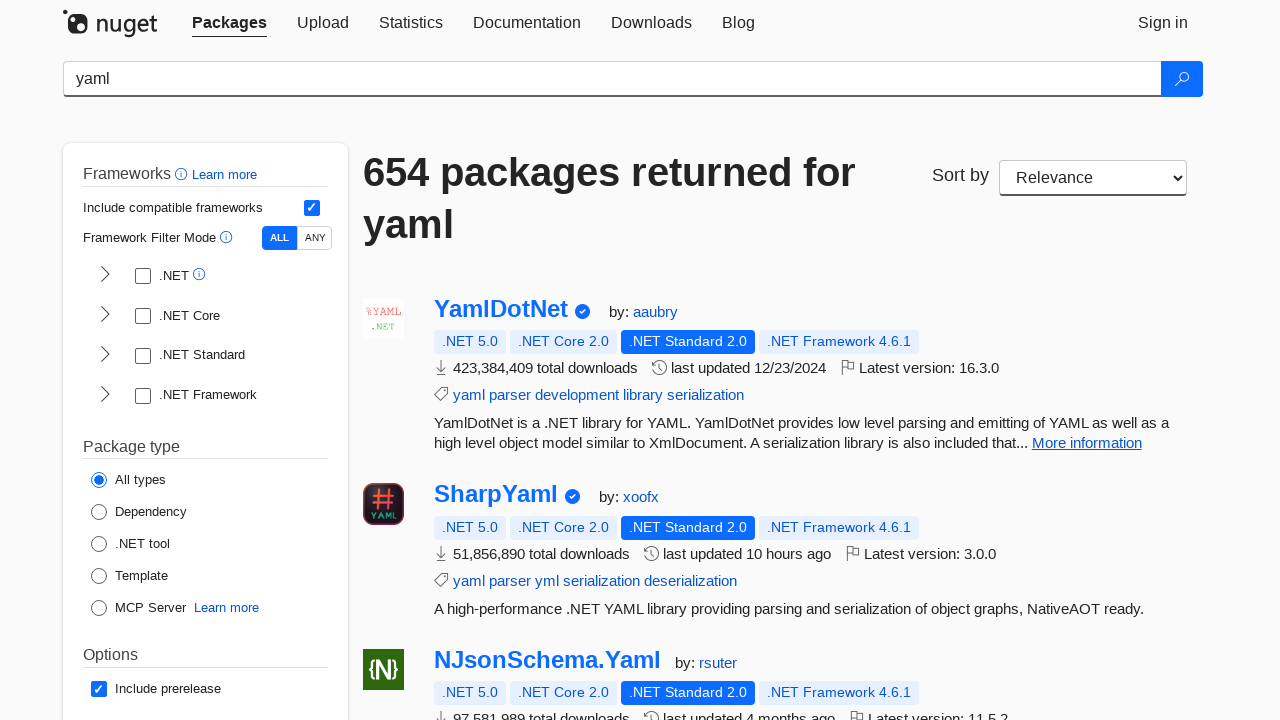

Package details became visible
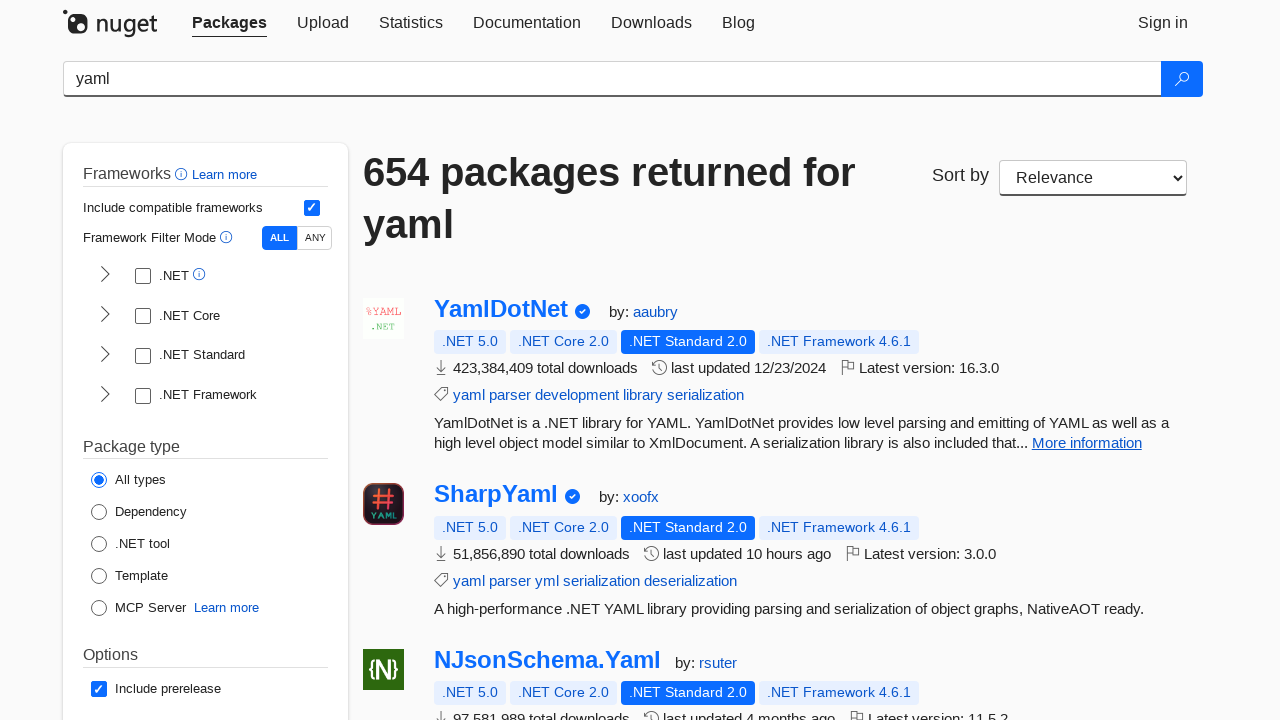

Package title became visible
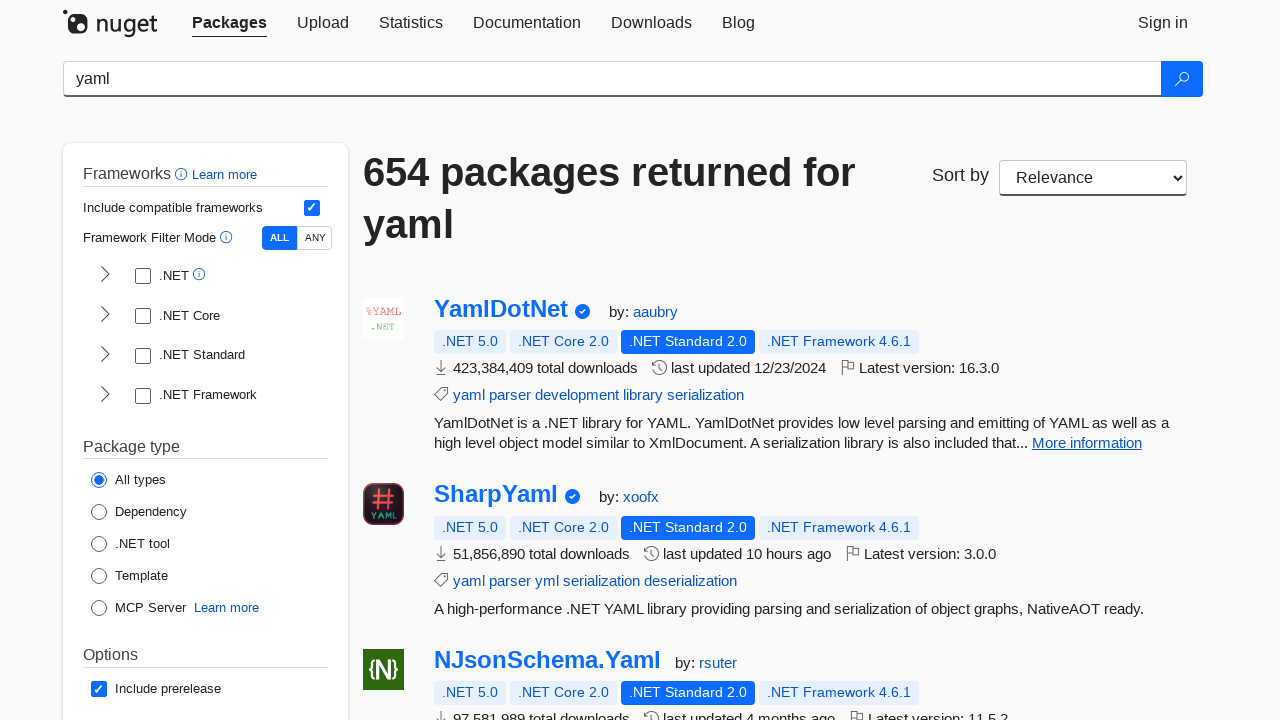

Package details became visible
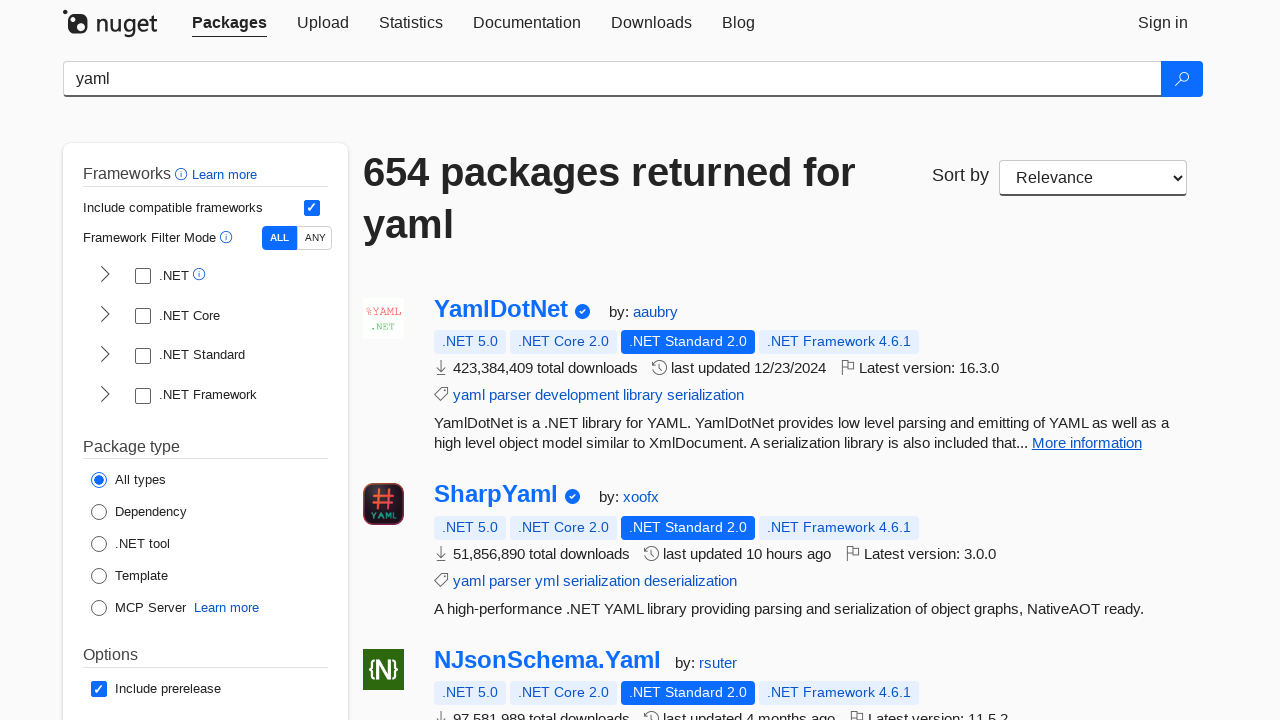

Package title became visible
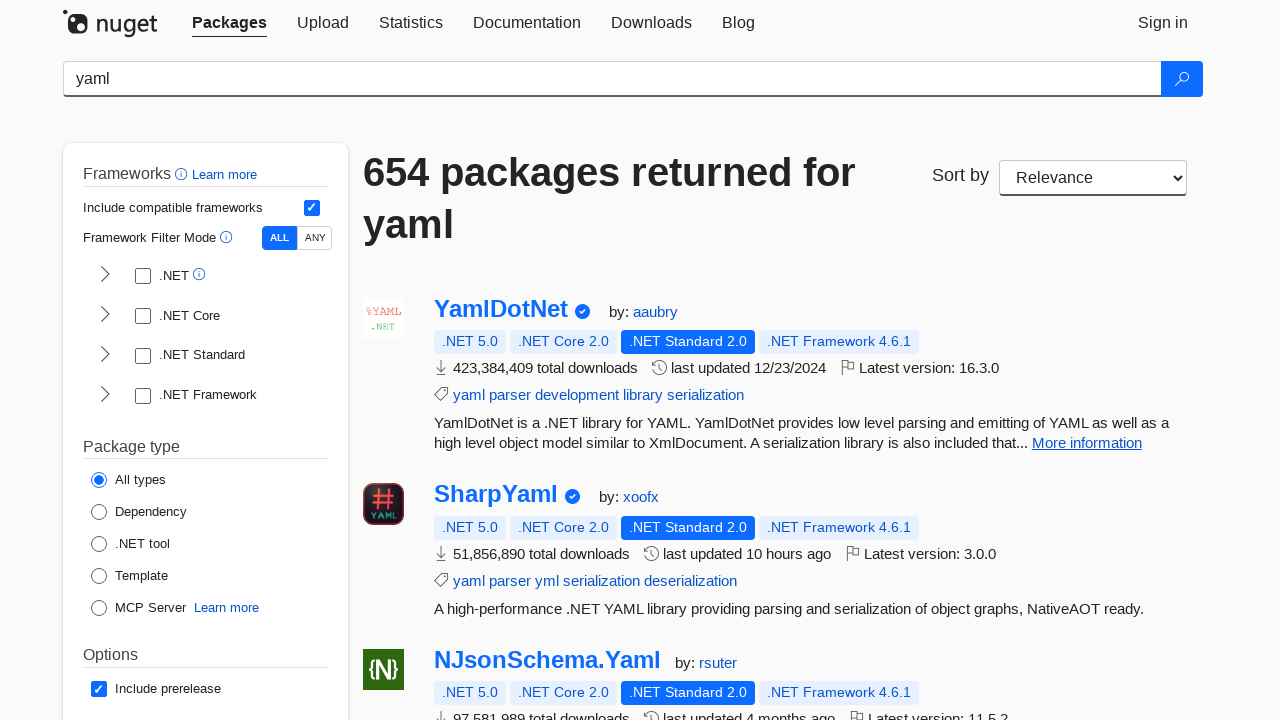

Package details became visible
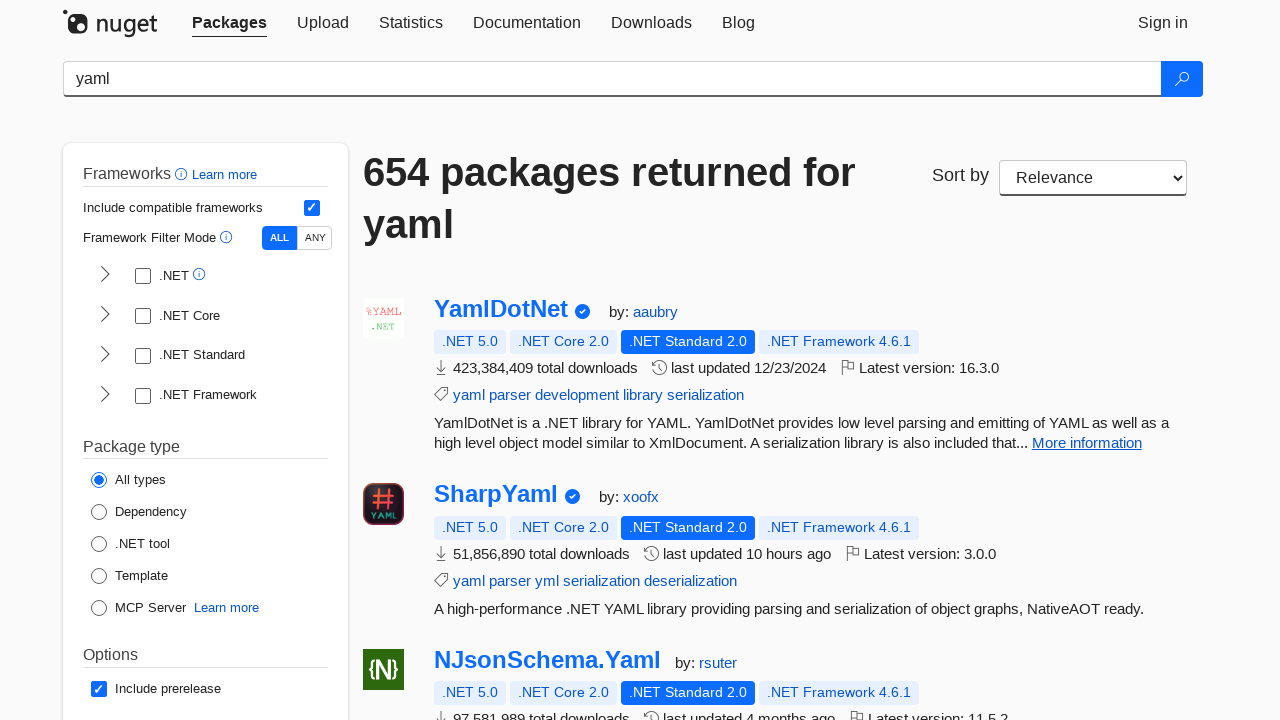

Package title became visible
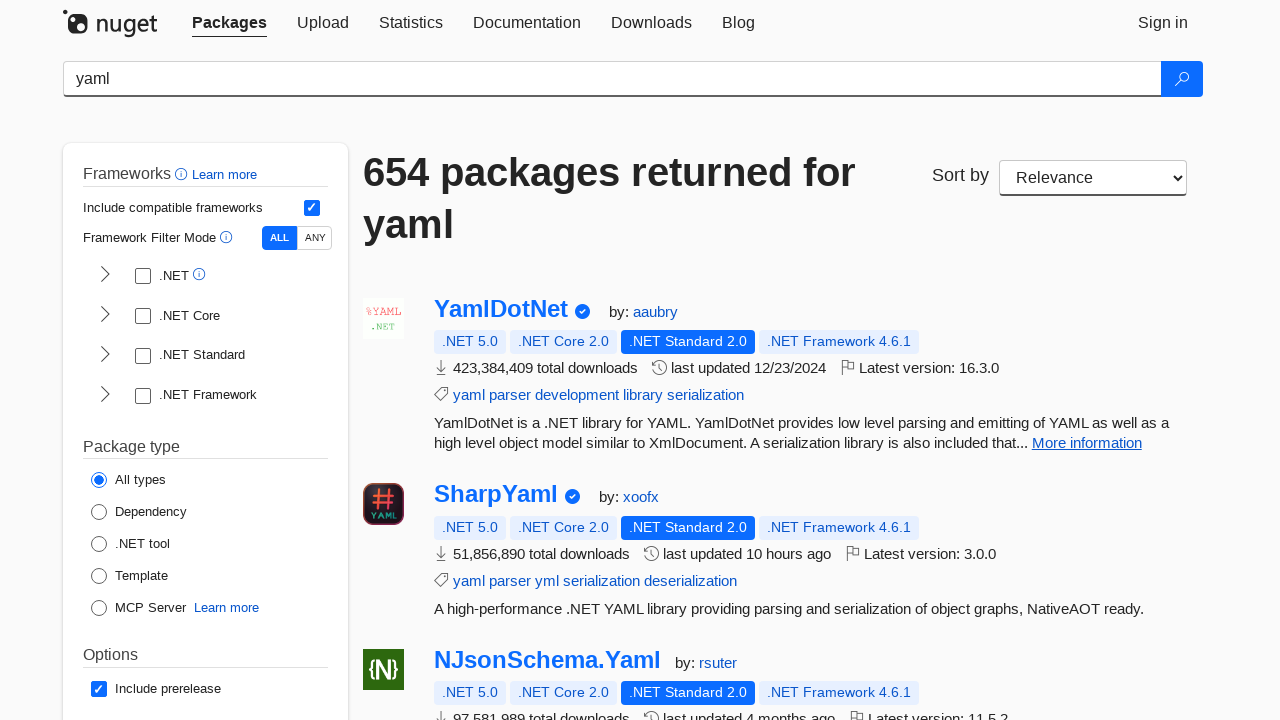

Package details became visible
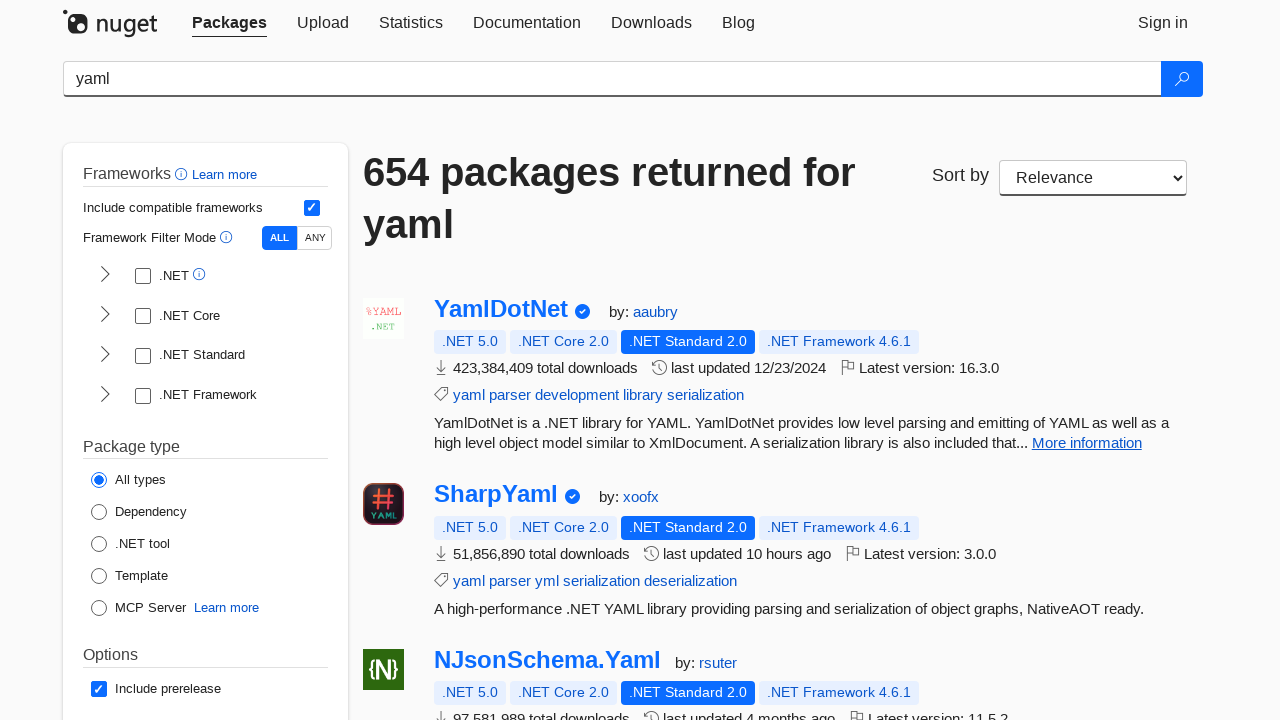

Package title became visible
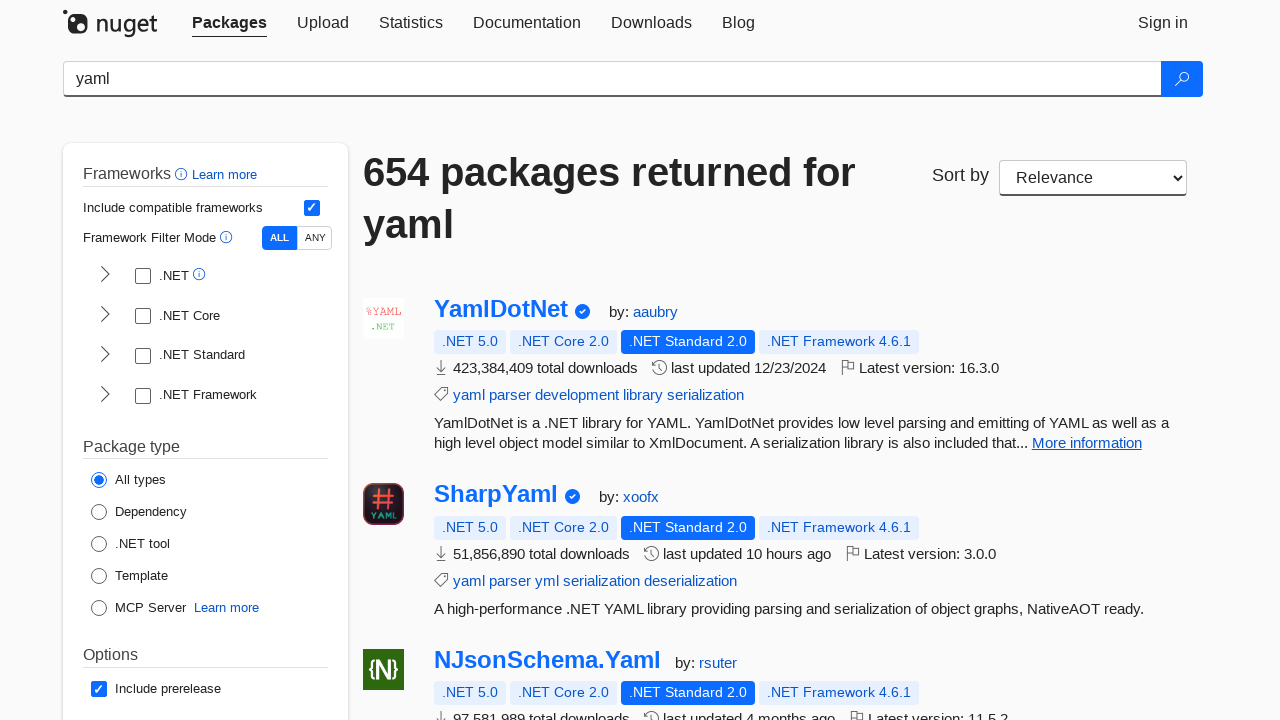

Package details became visible
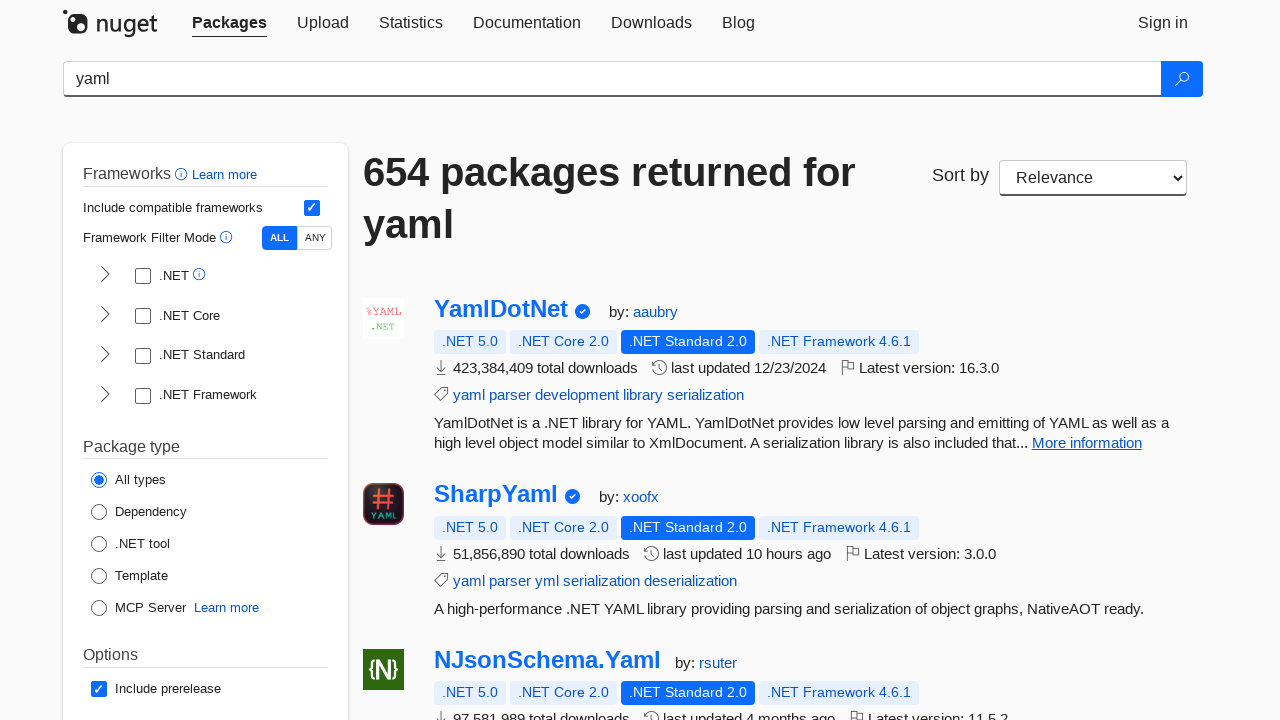

Package title became visible
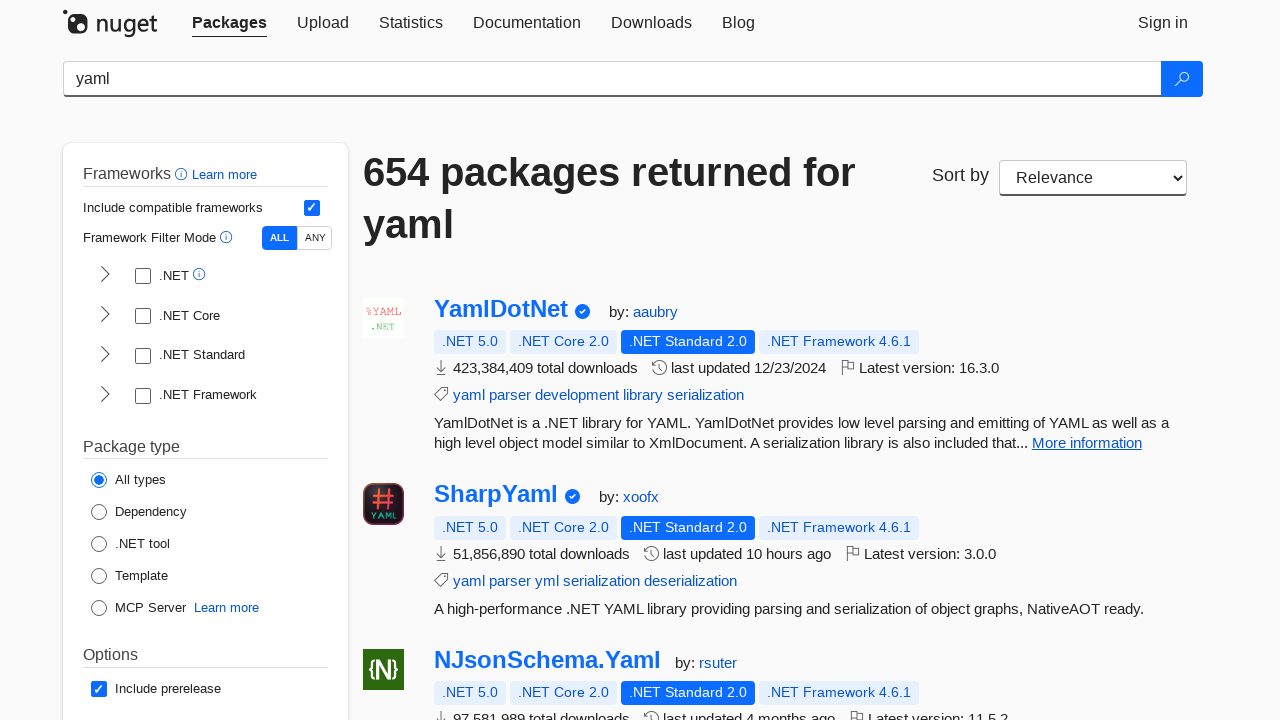

Package details became visible
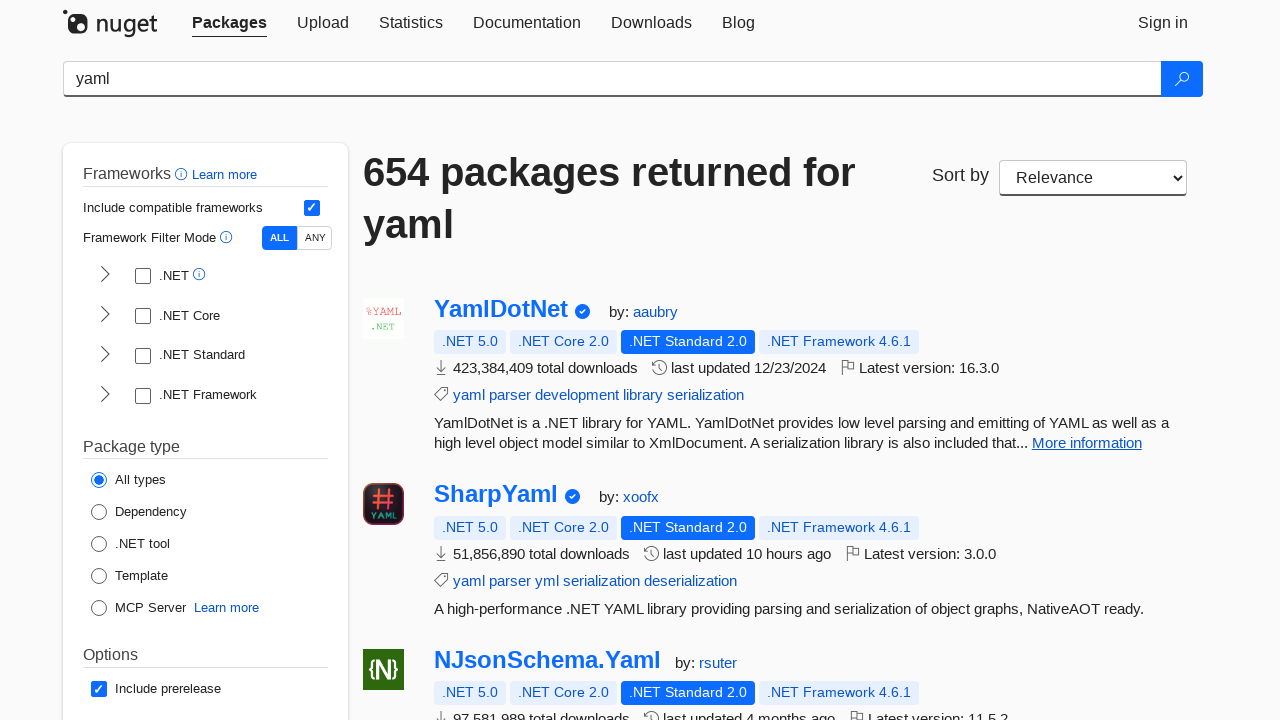

Package title became visible
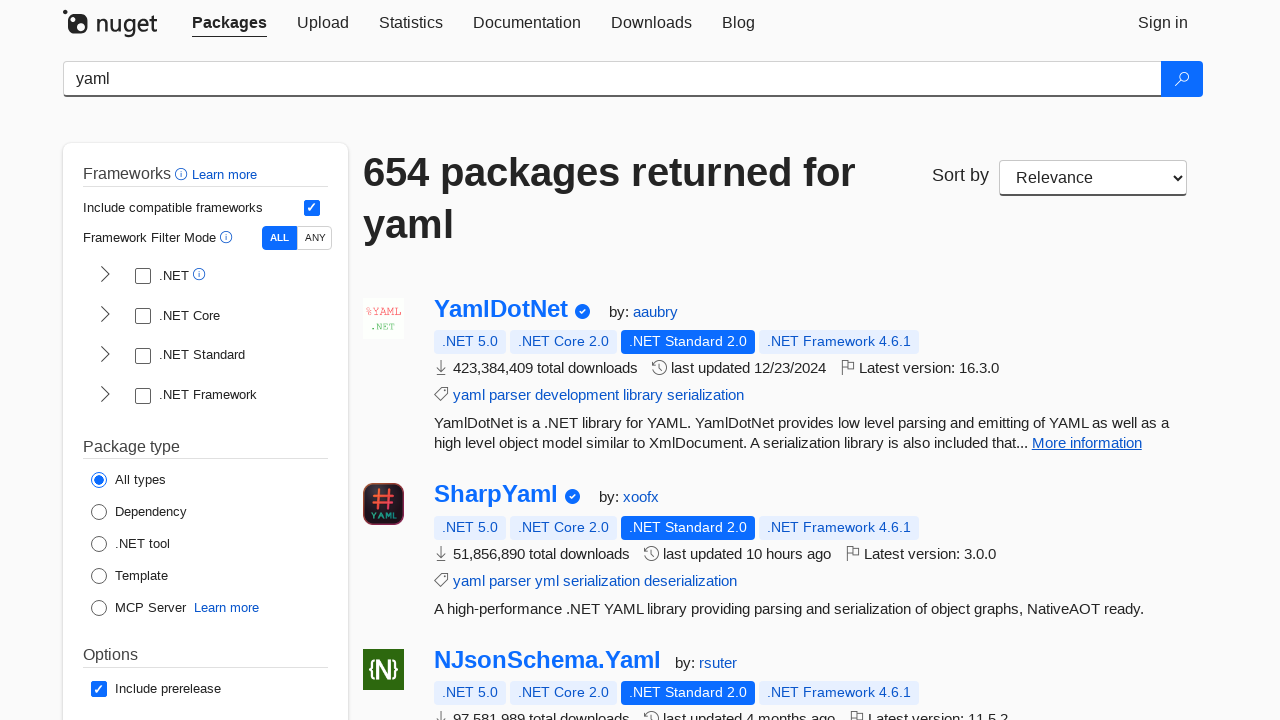

Package details became visible
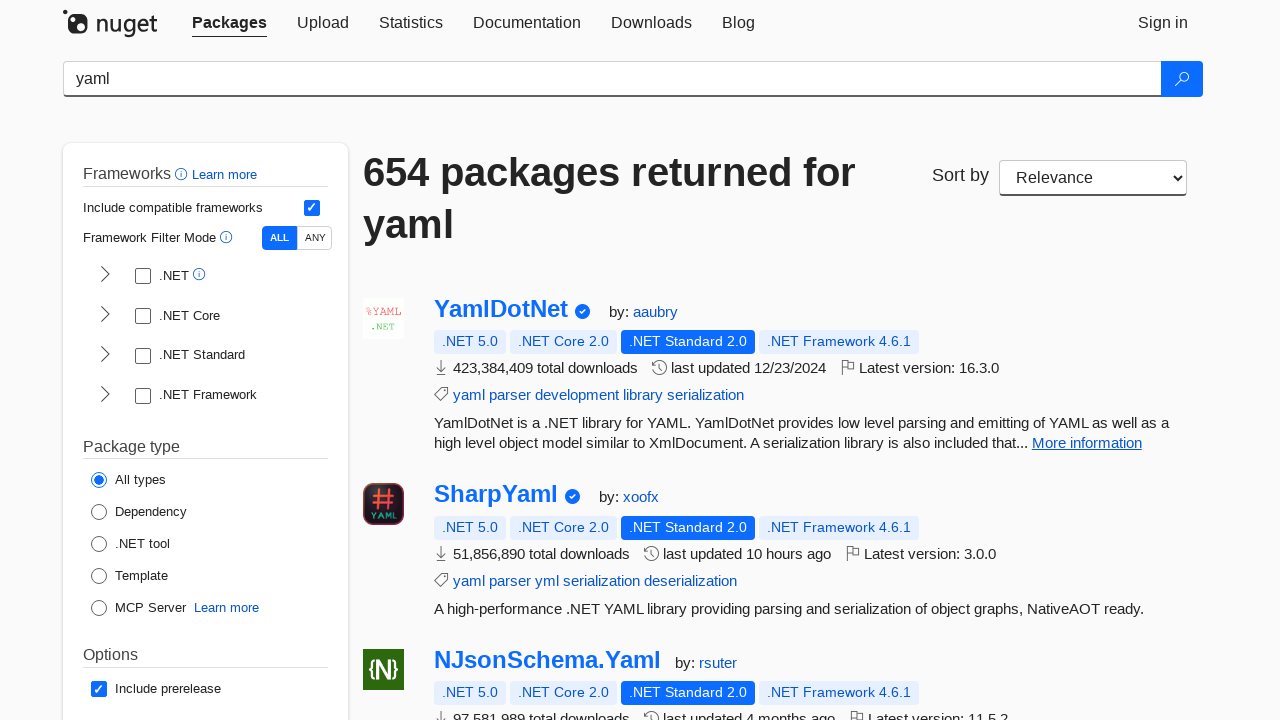

Package title became visible
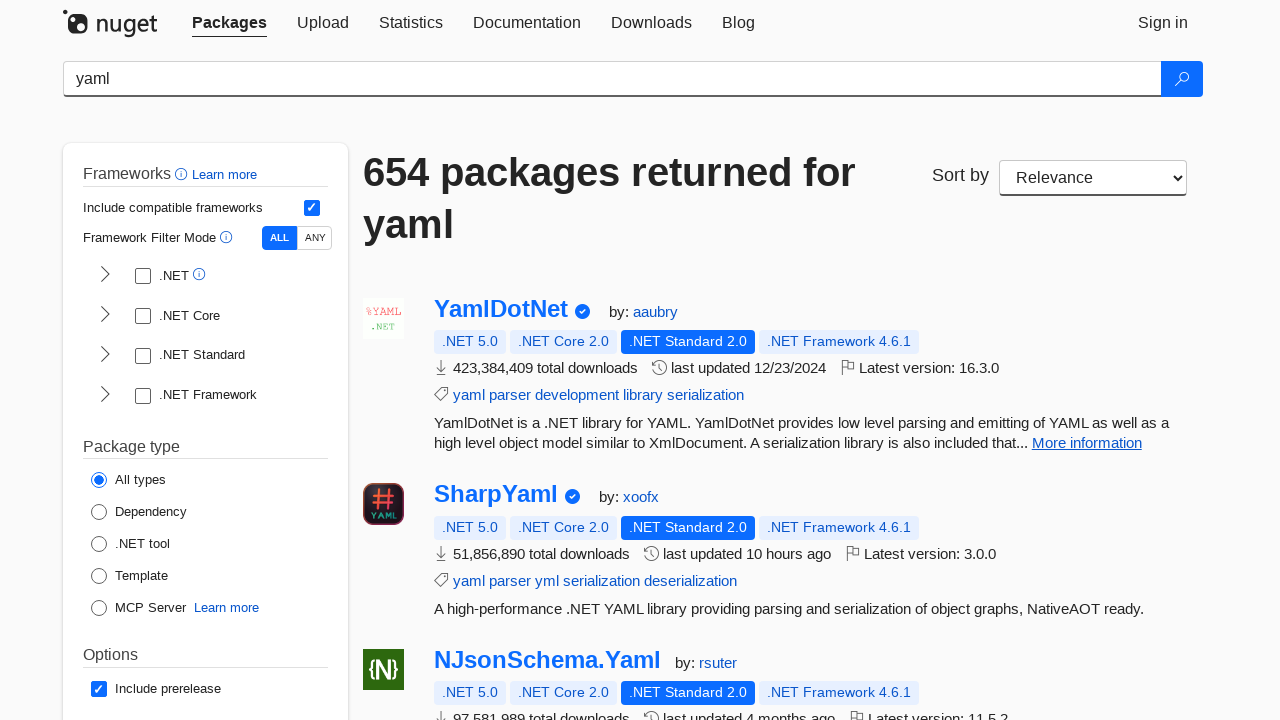

Package details became visible
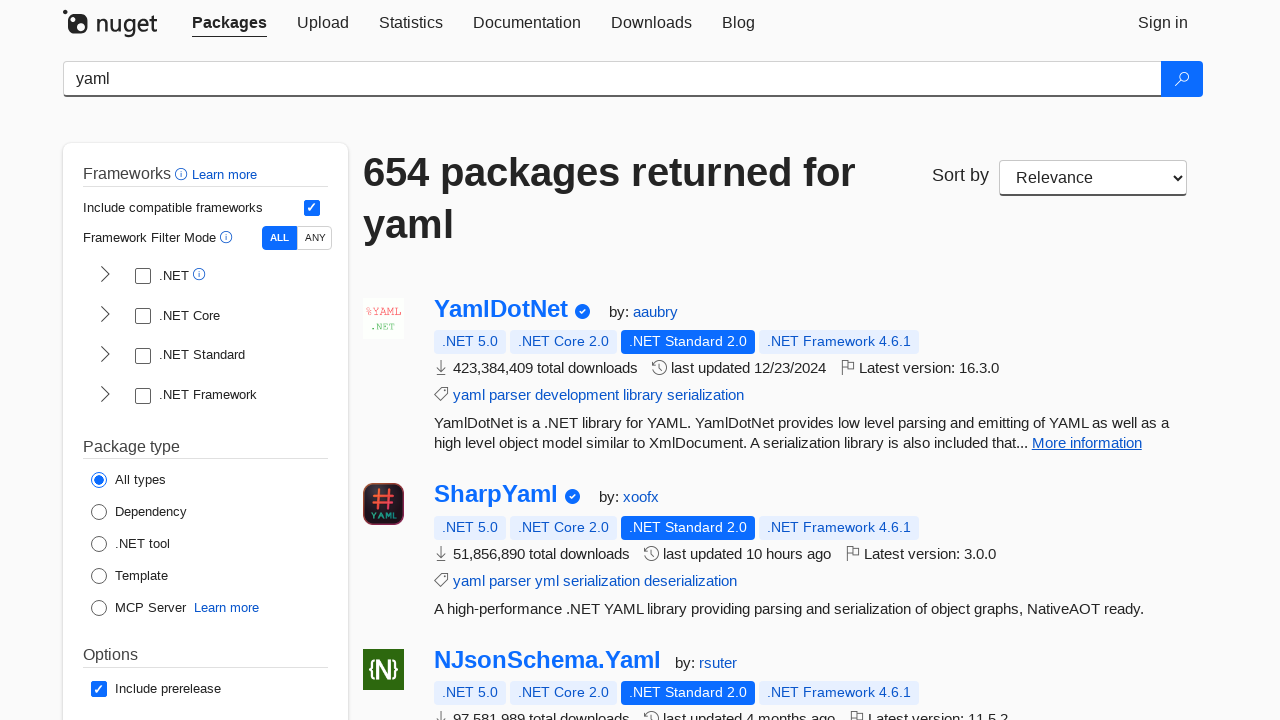

Package title became visible
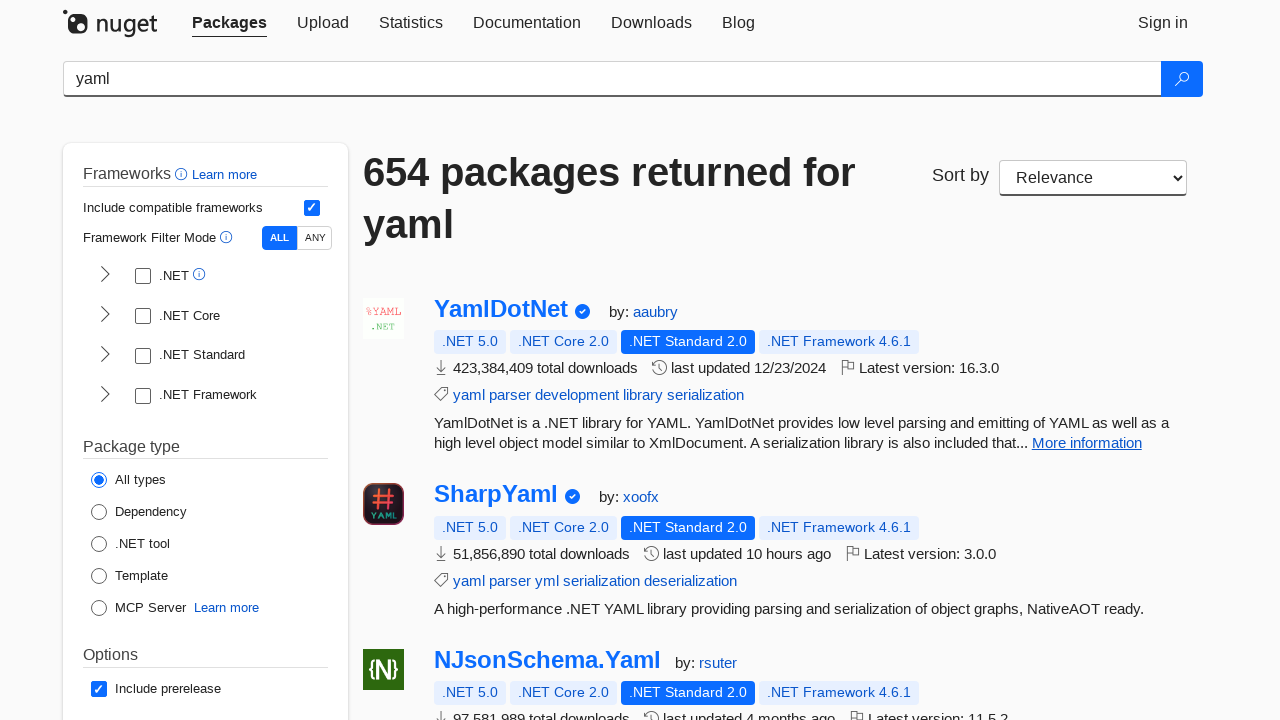

Package details became visible
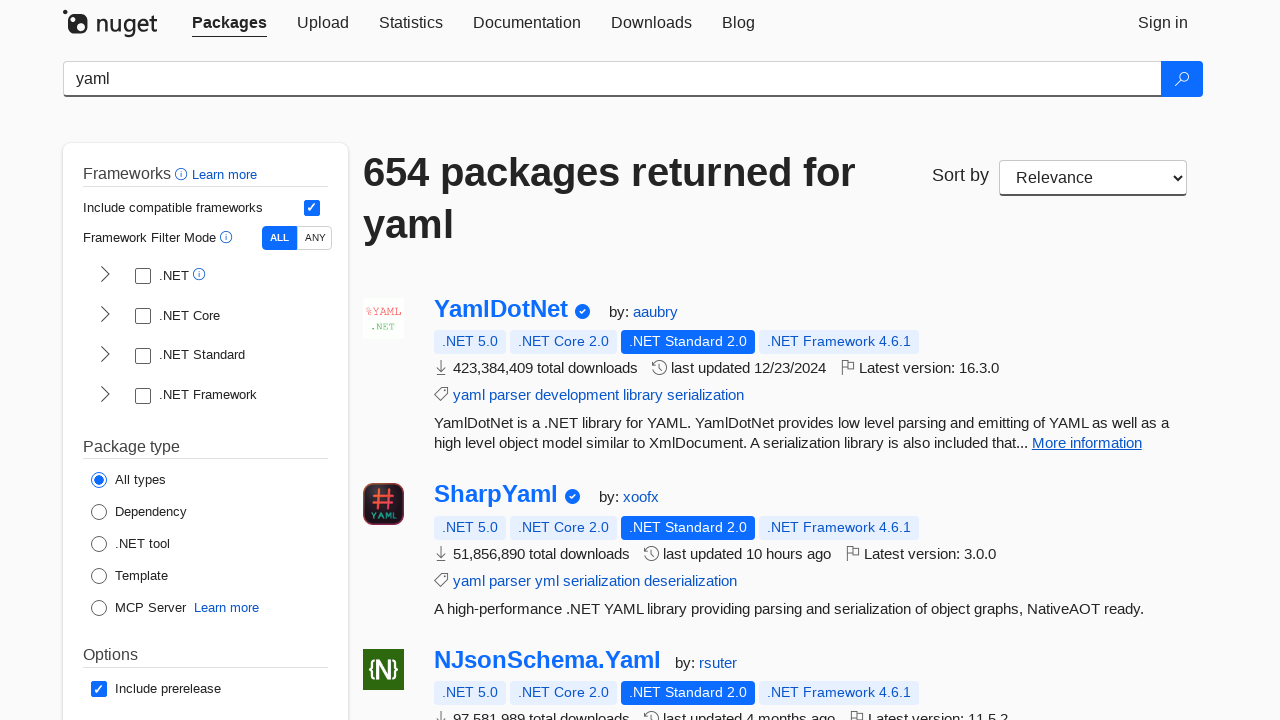

Package title became visible
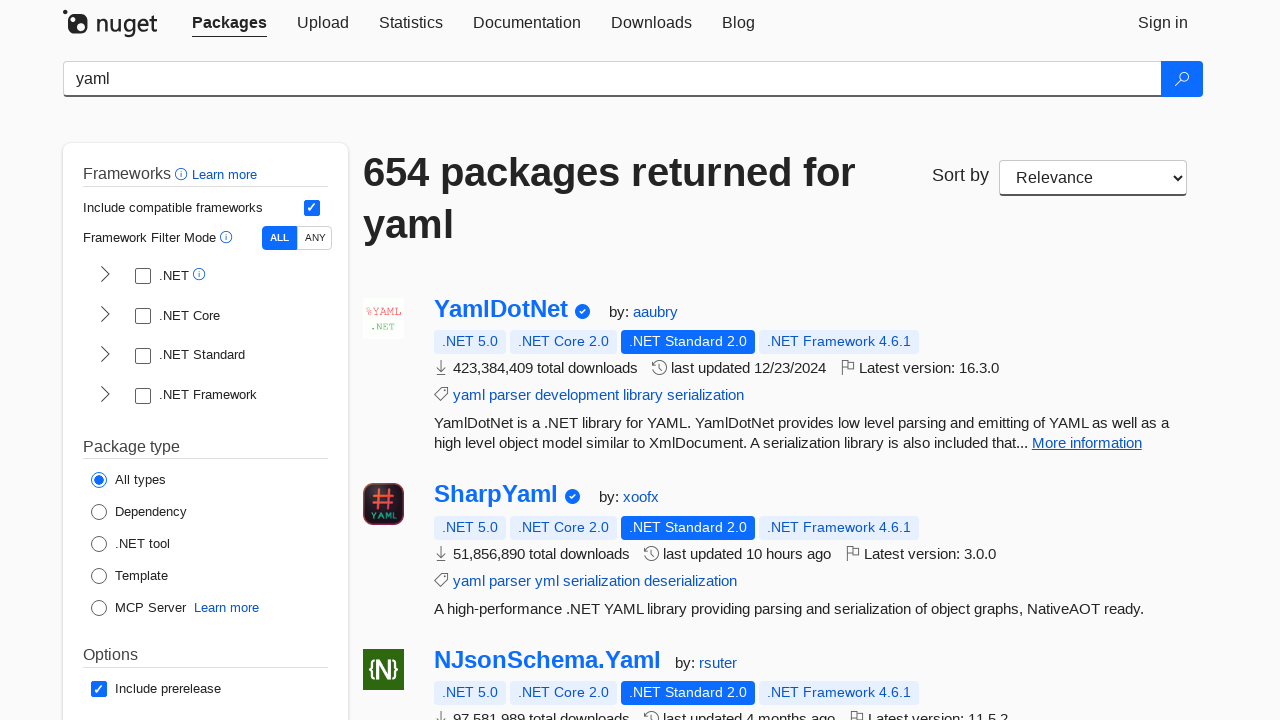

Package details became visible
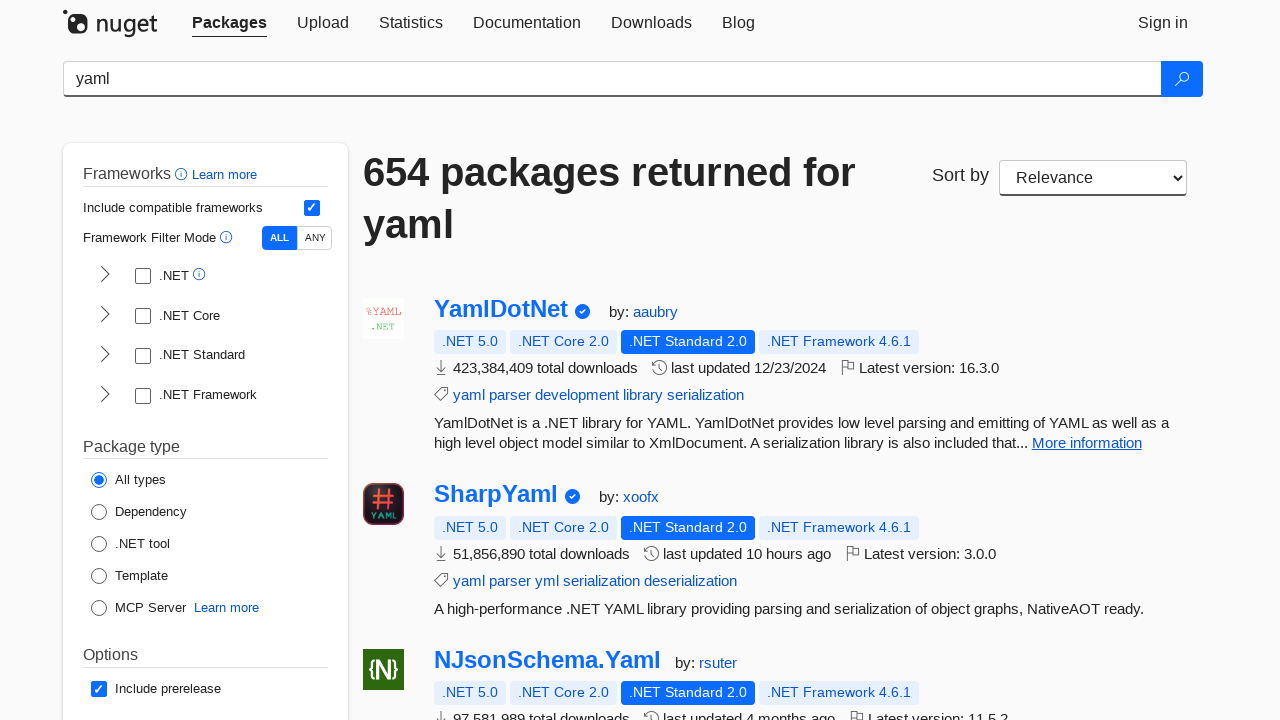

Package title became visible
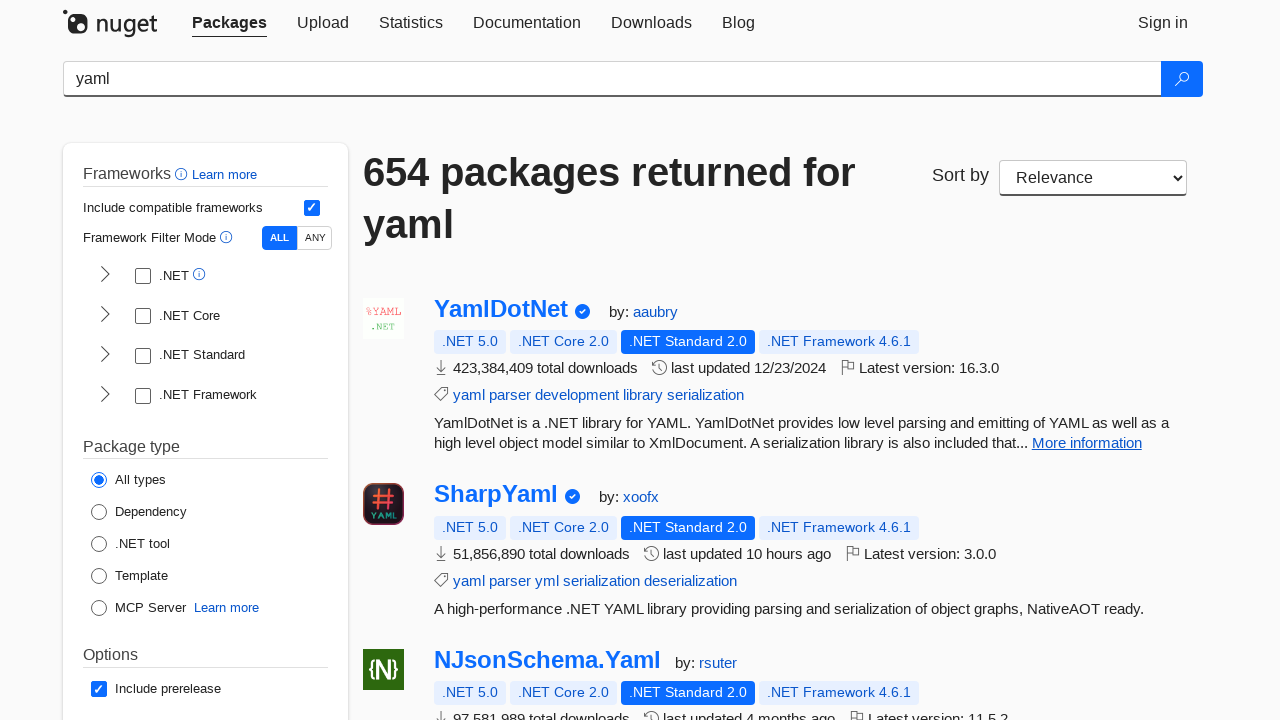

Package details became visible
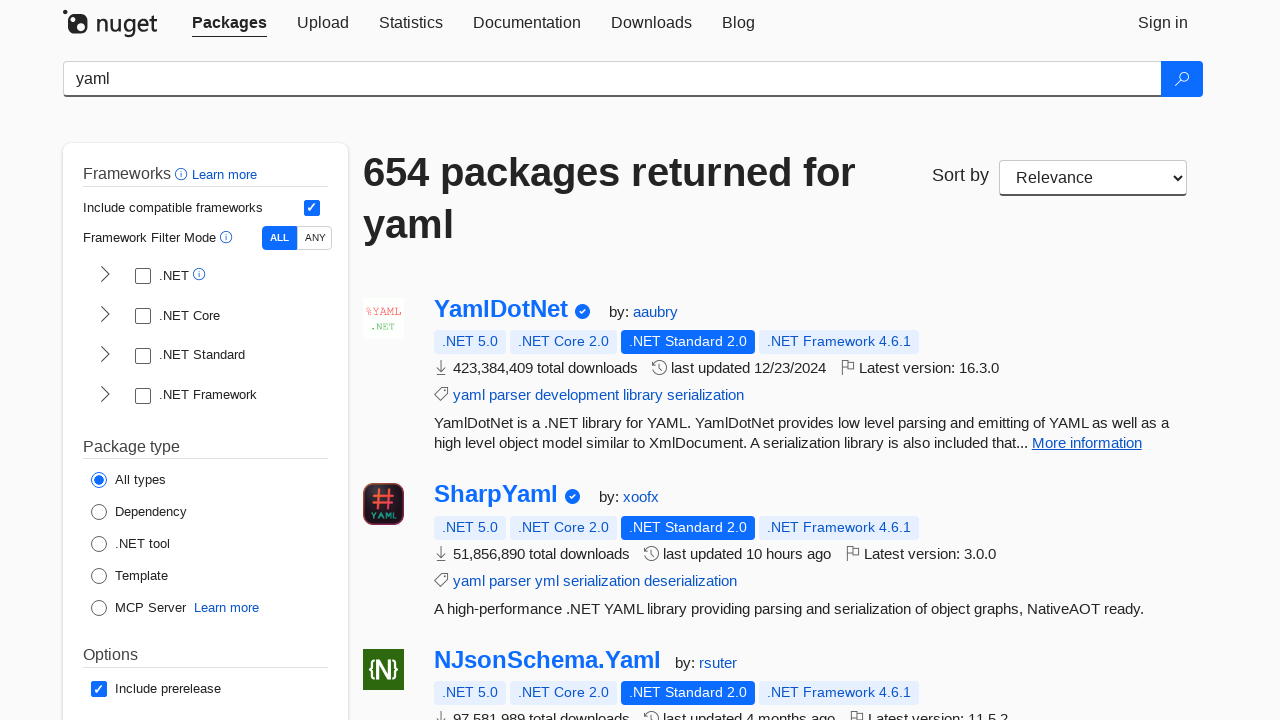

Package title became visible
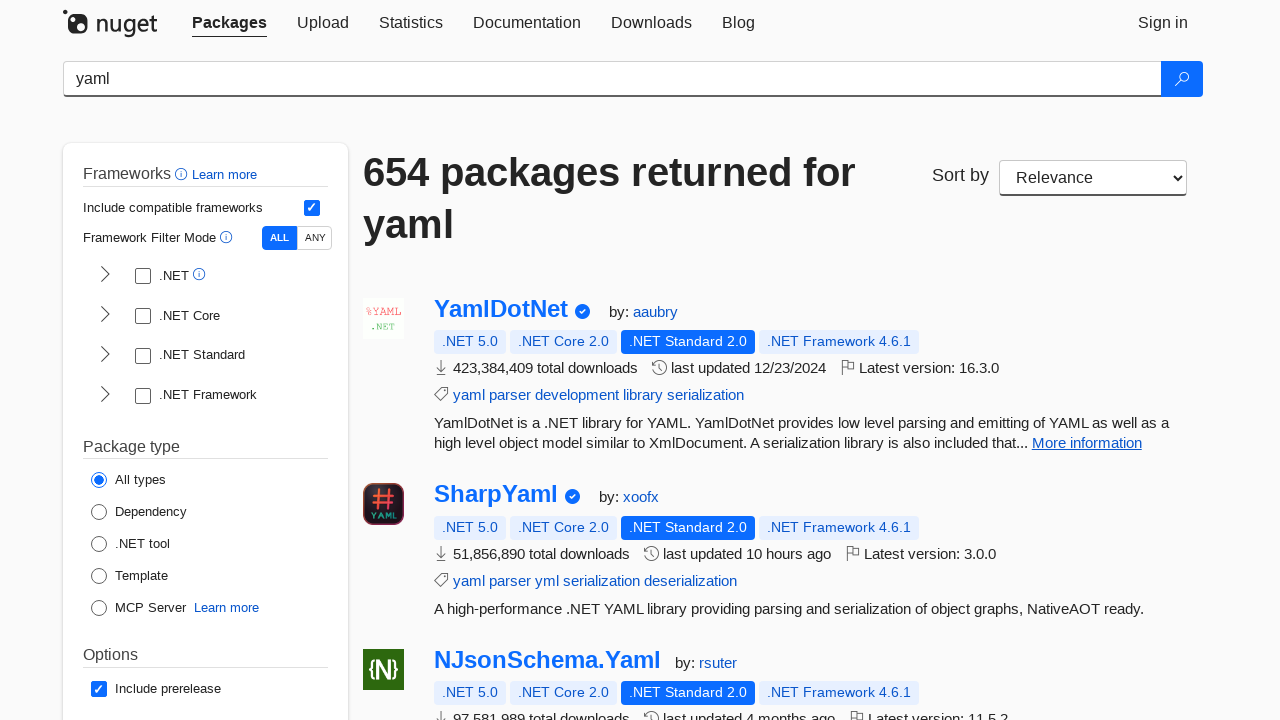

Package details became visible
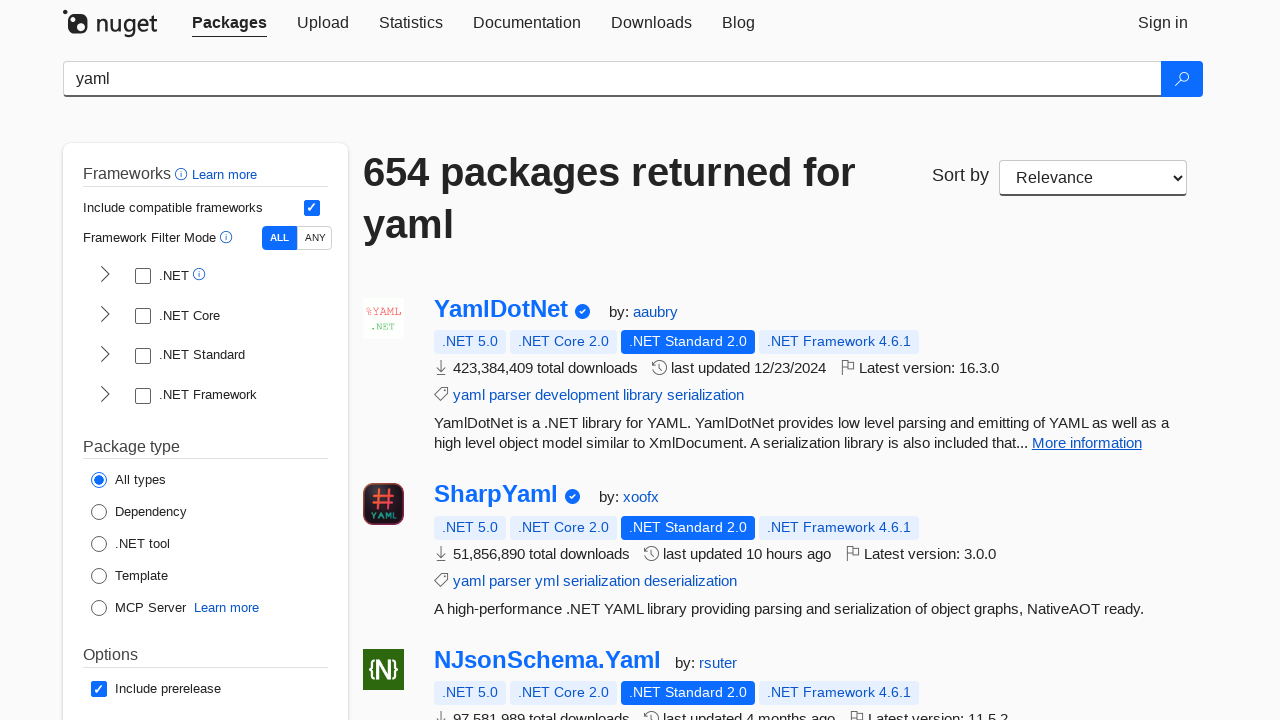

Package title became visible
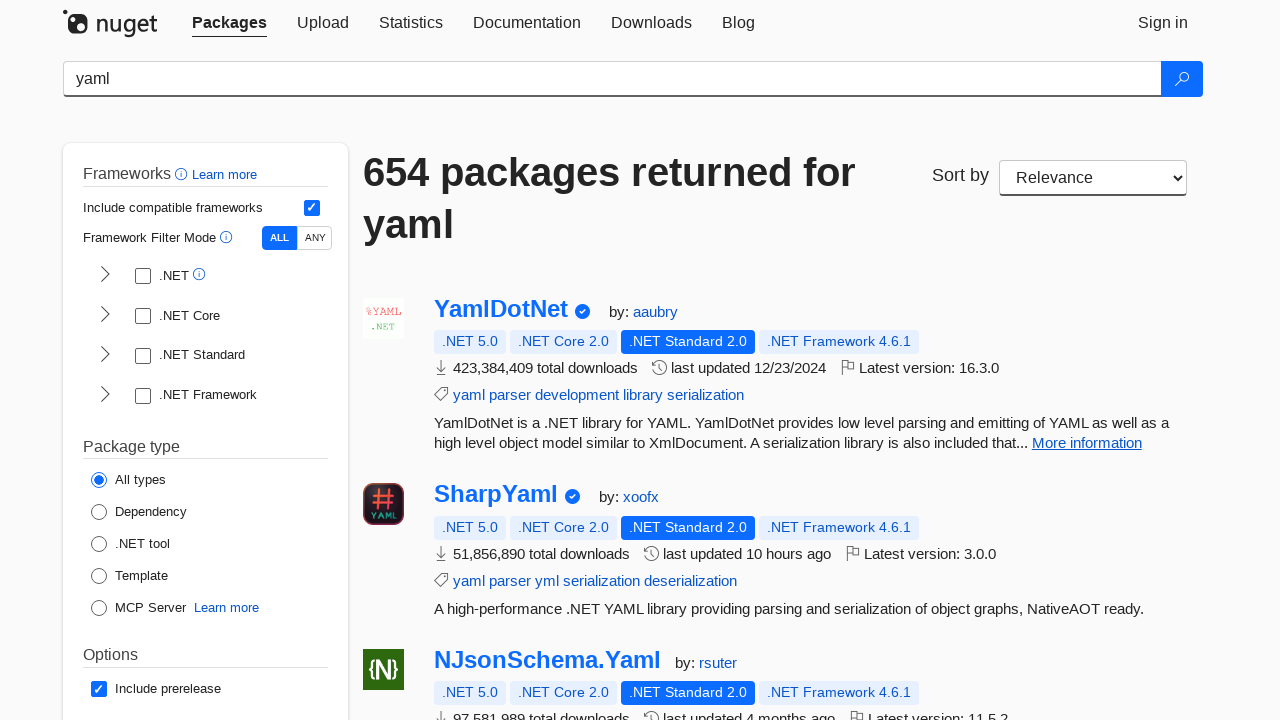

Package details became visible
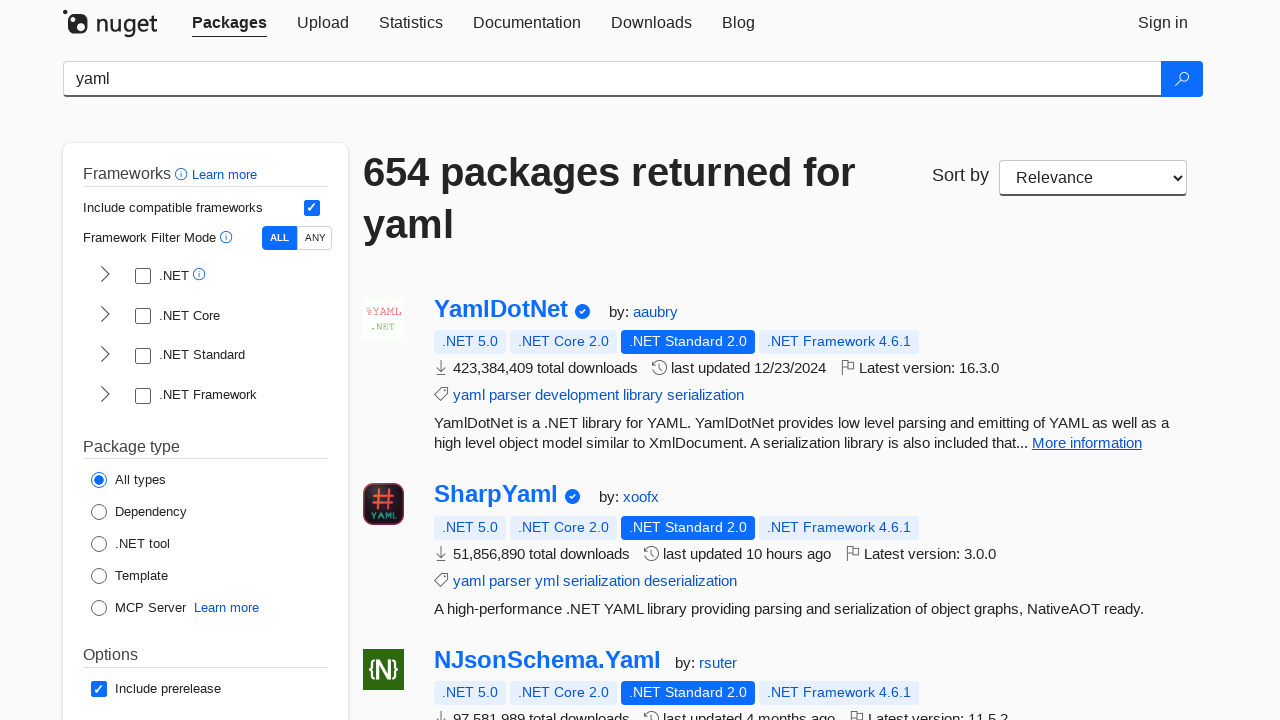

Package title became visible
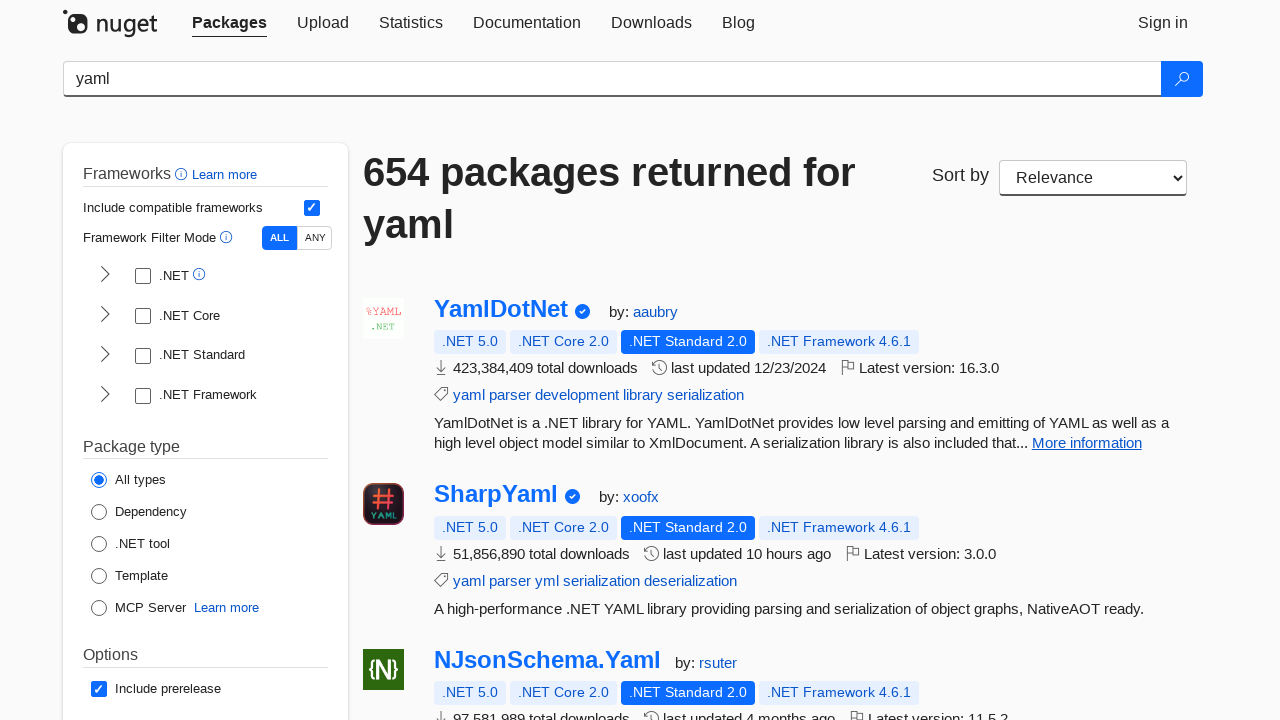

Package details became visible
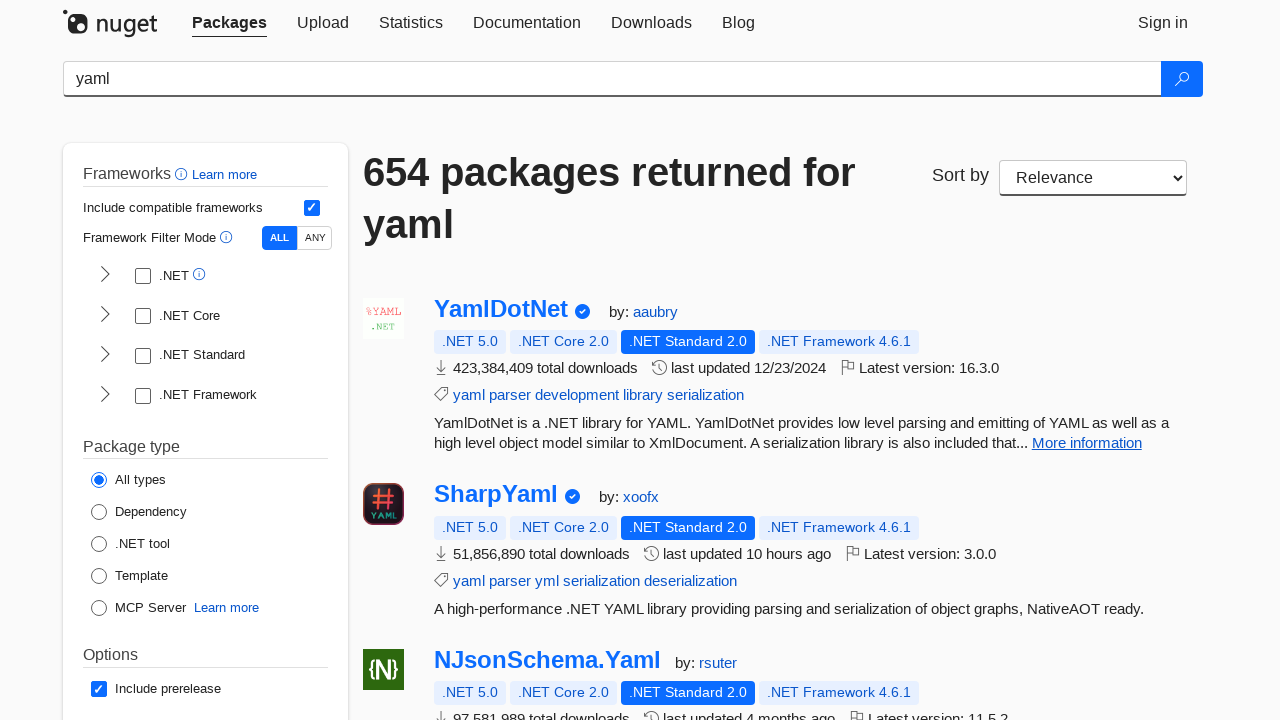

Package title became visible
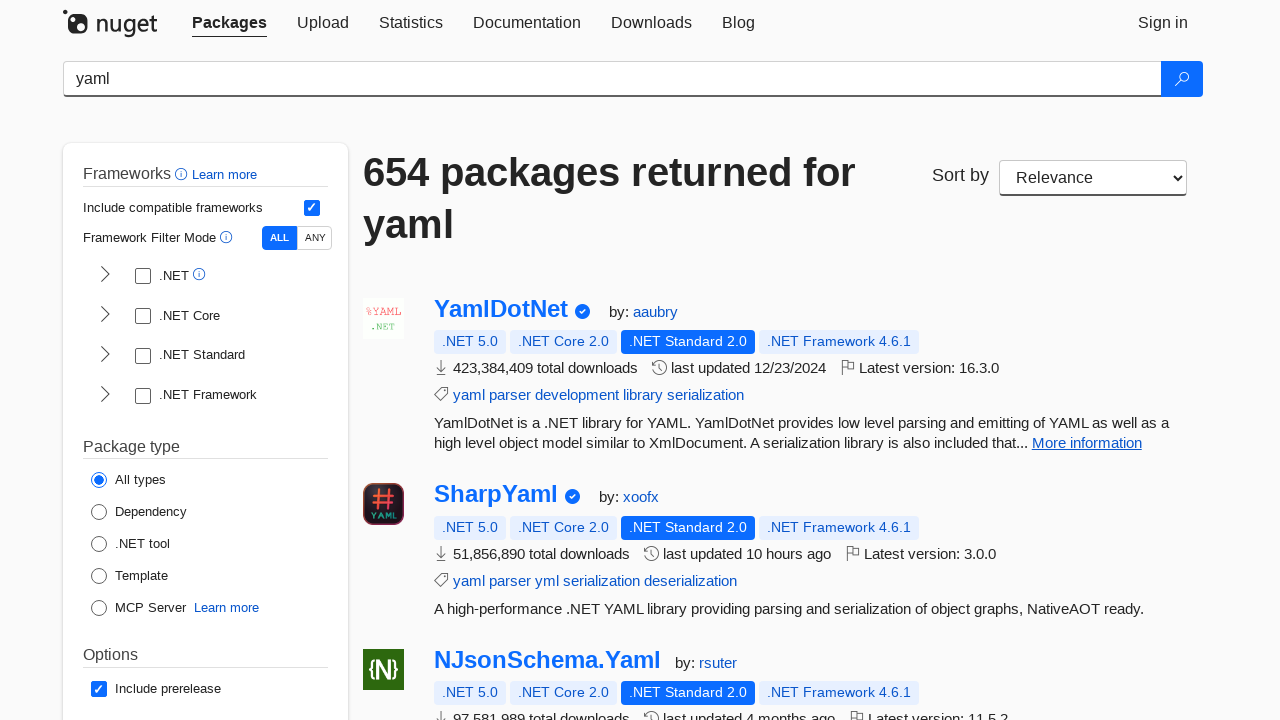

Package details became visible
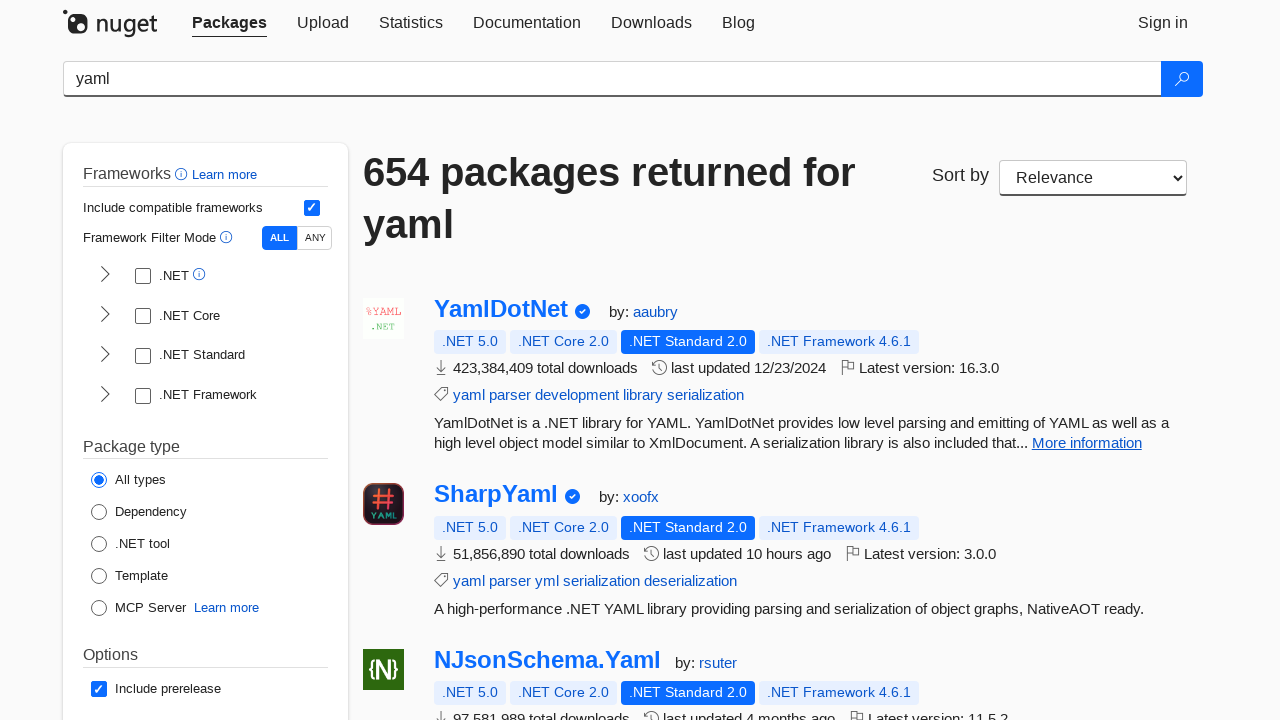

Package title became visible
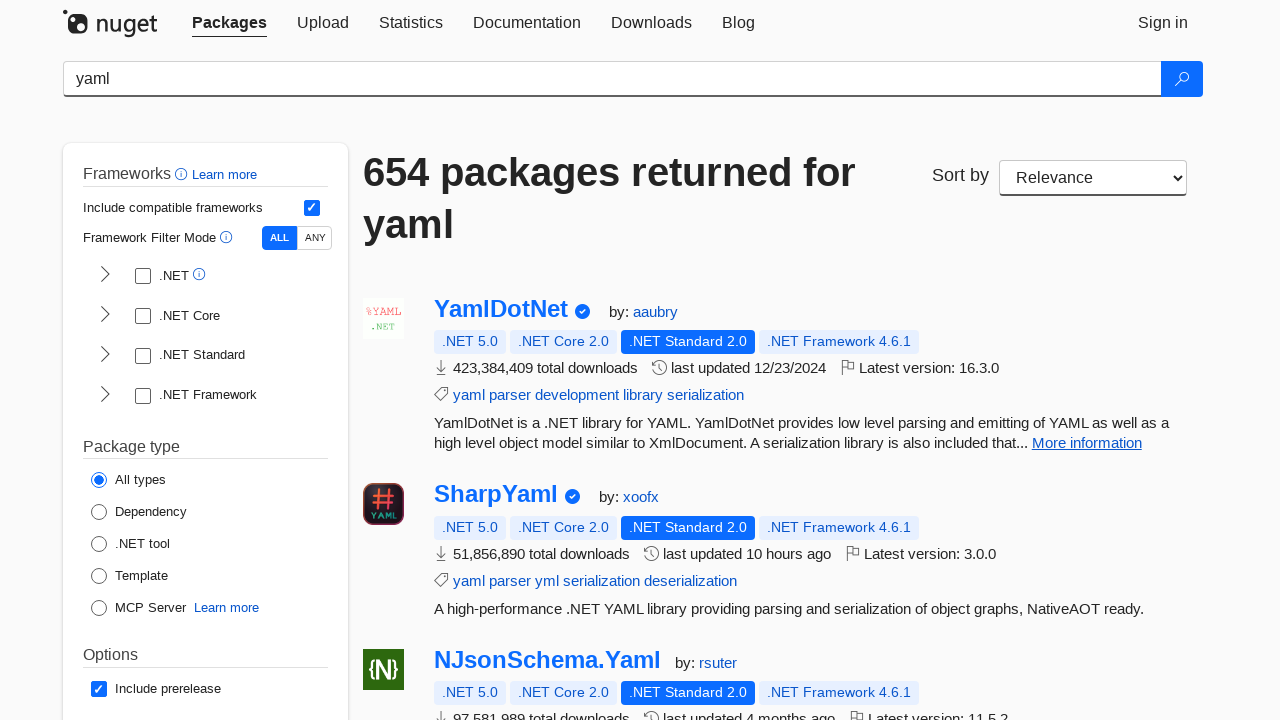

Package details became visible
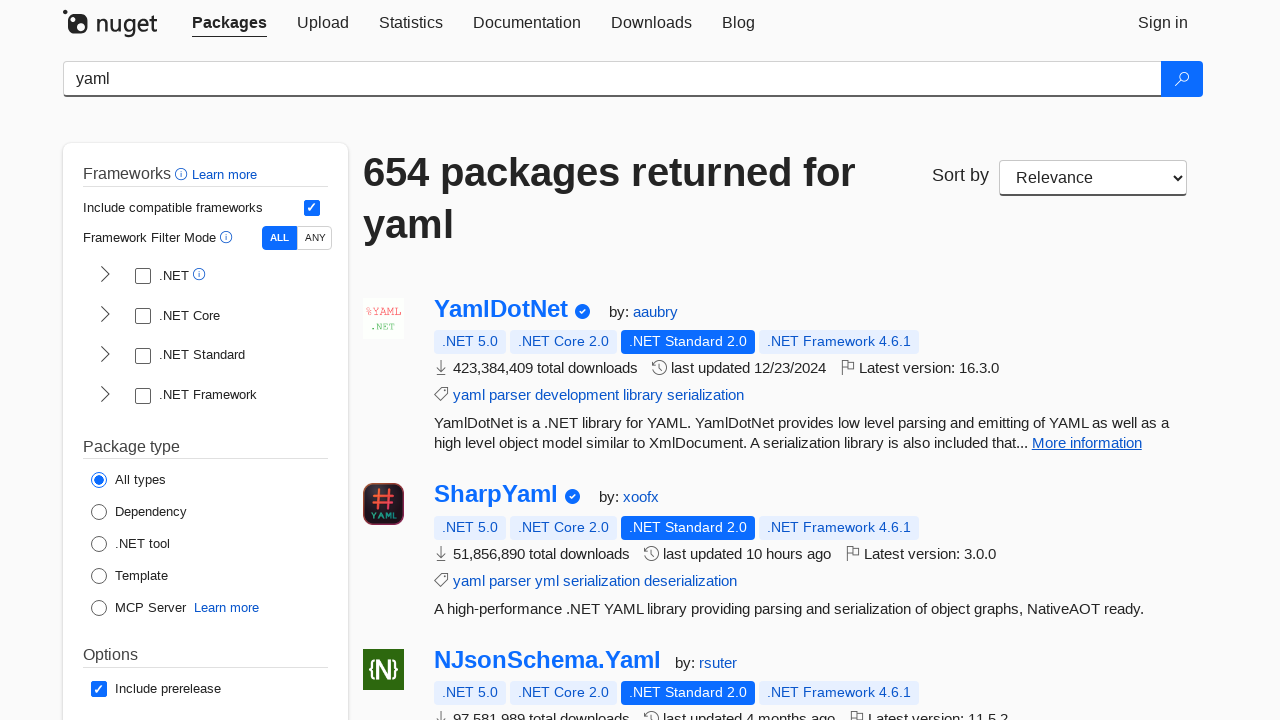

Package title became visible
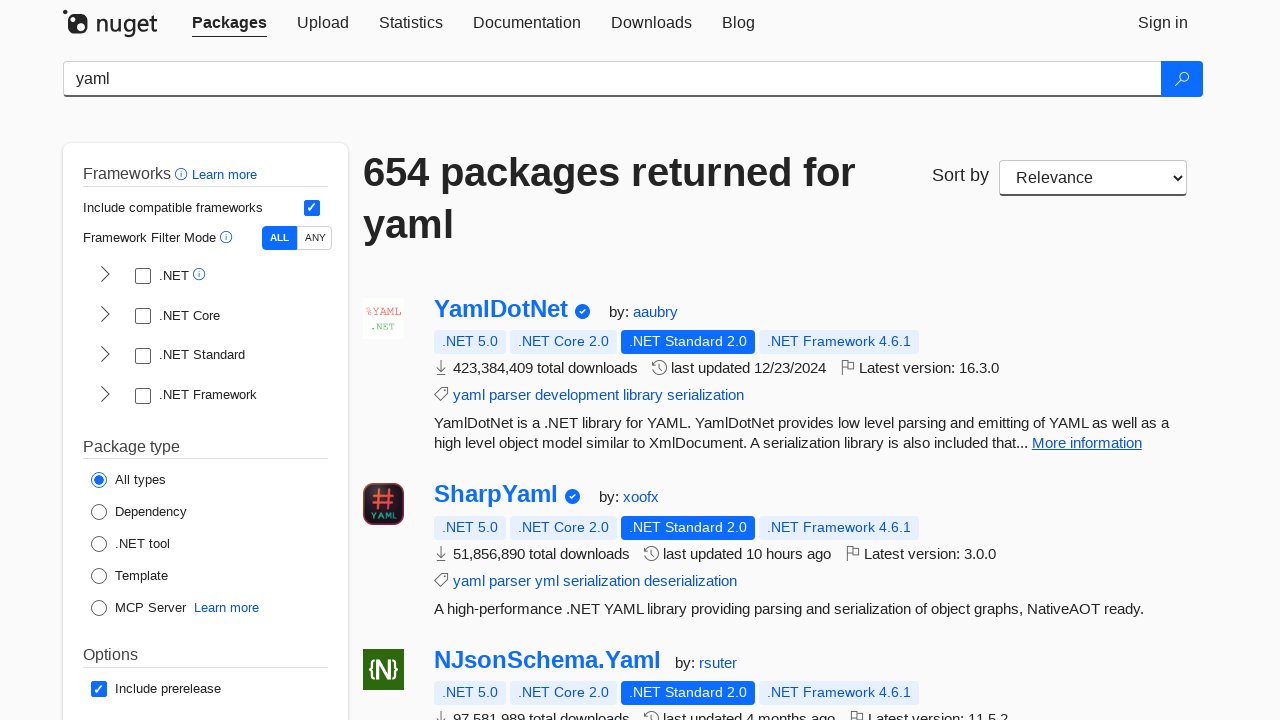

Package details became visible
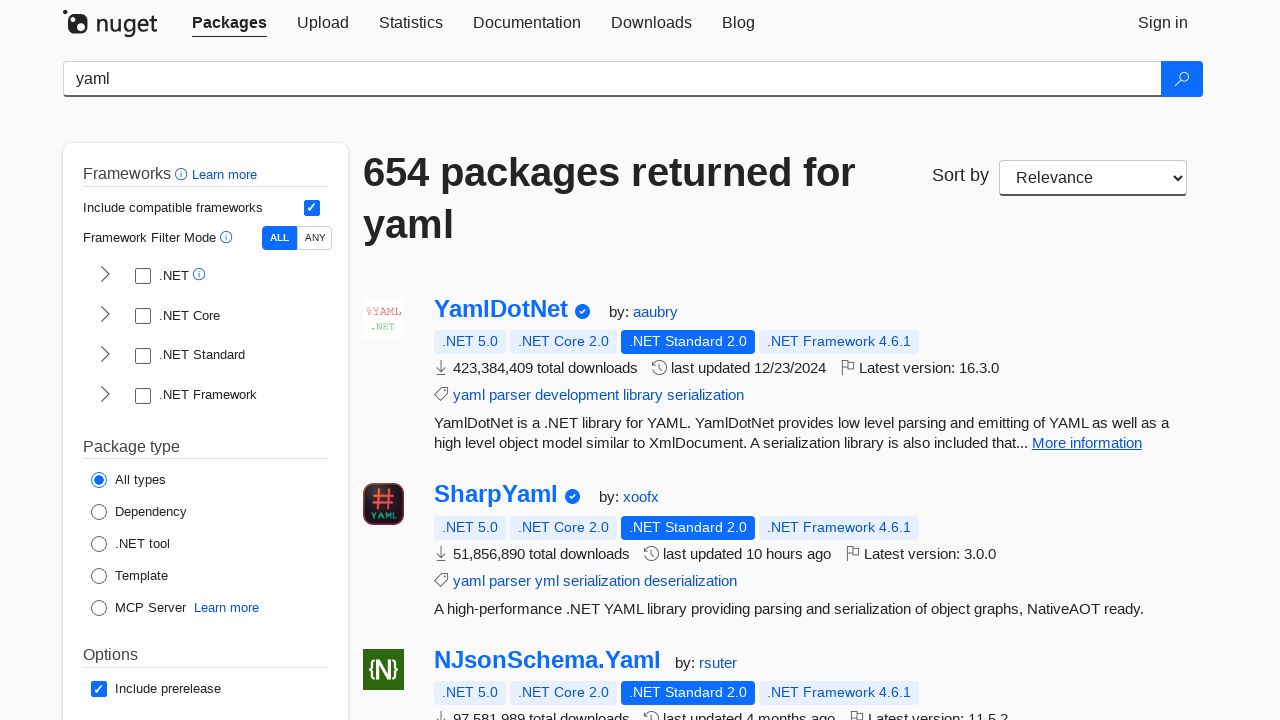

Package title became visible
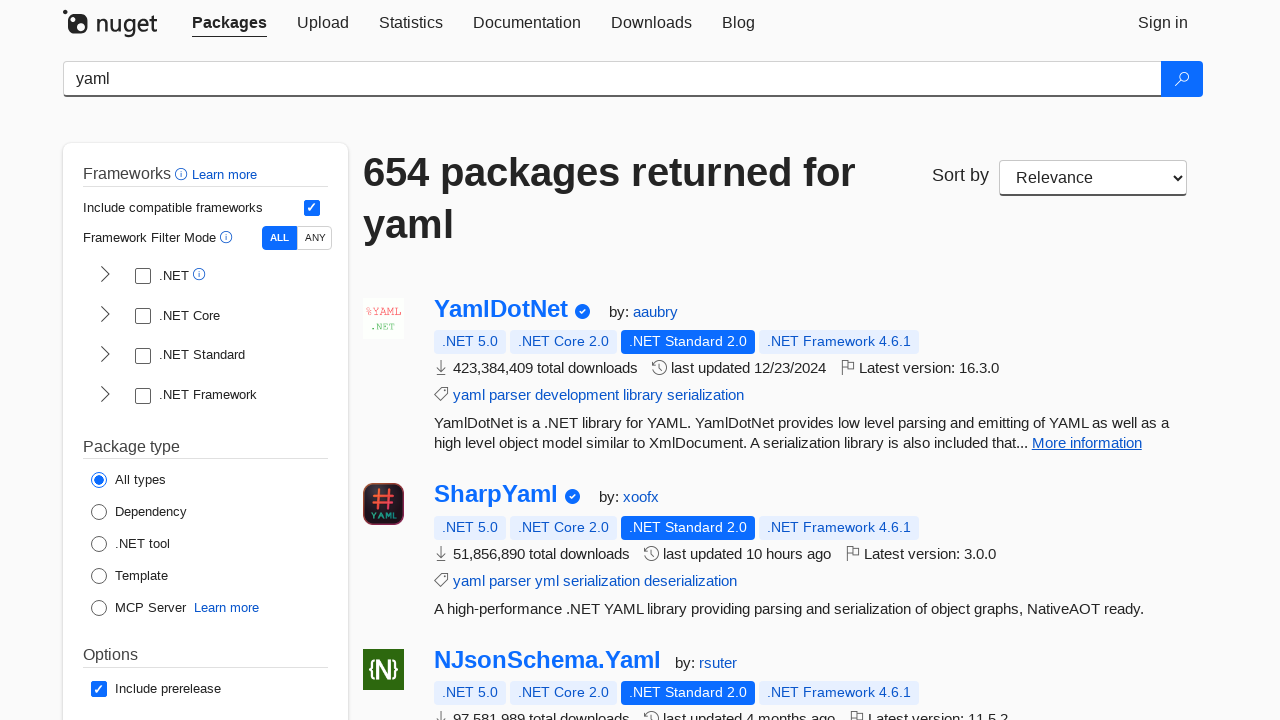

Package details became visible
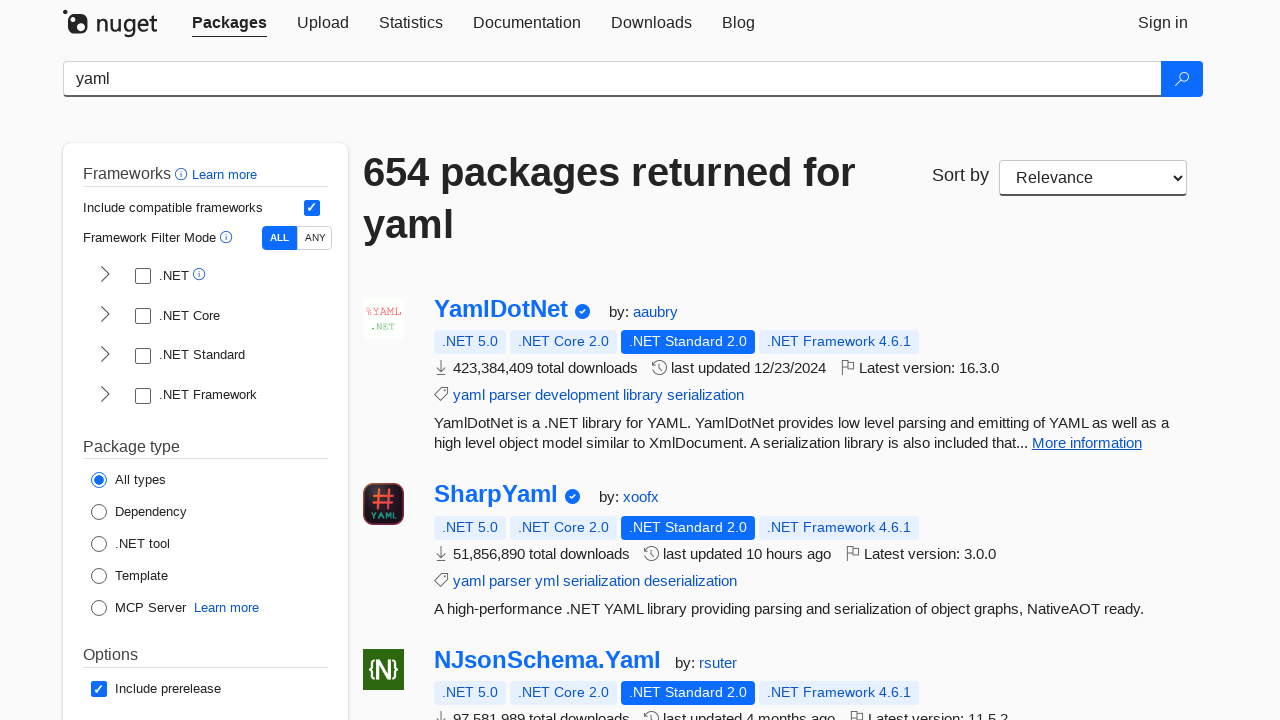

Package title became visible
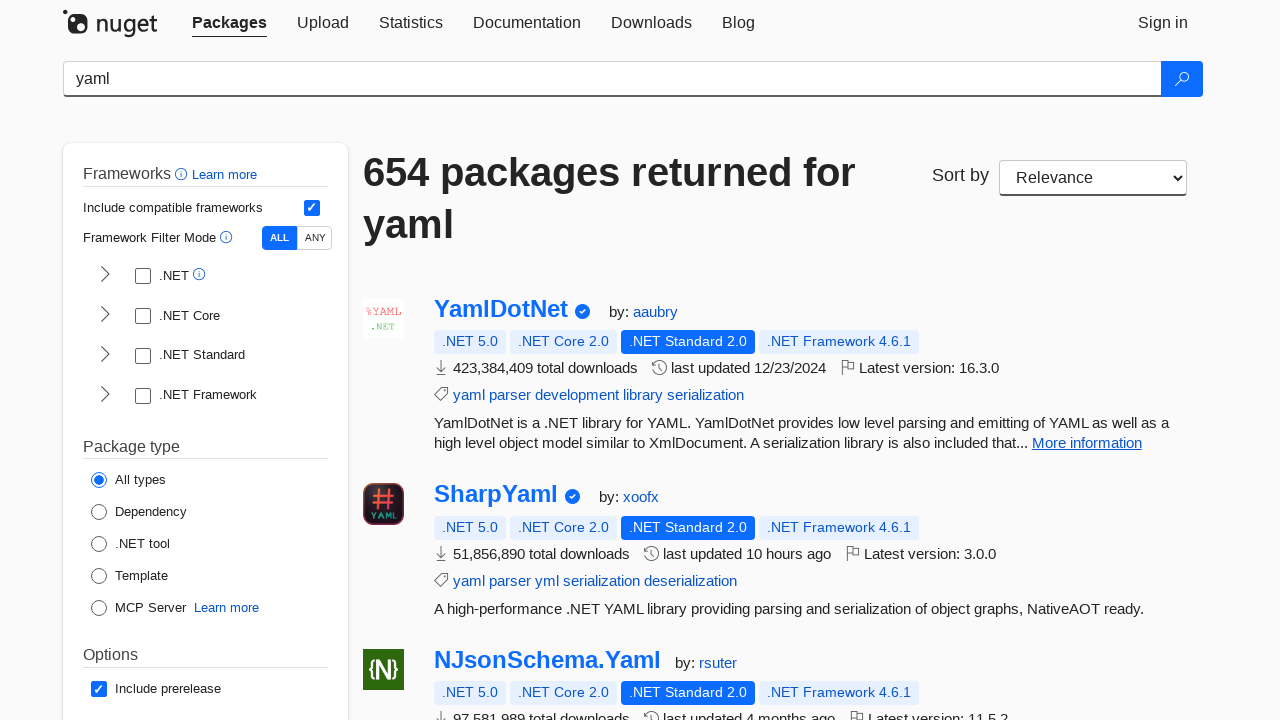

Package details became visible
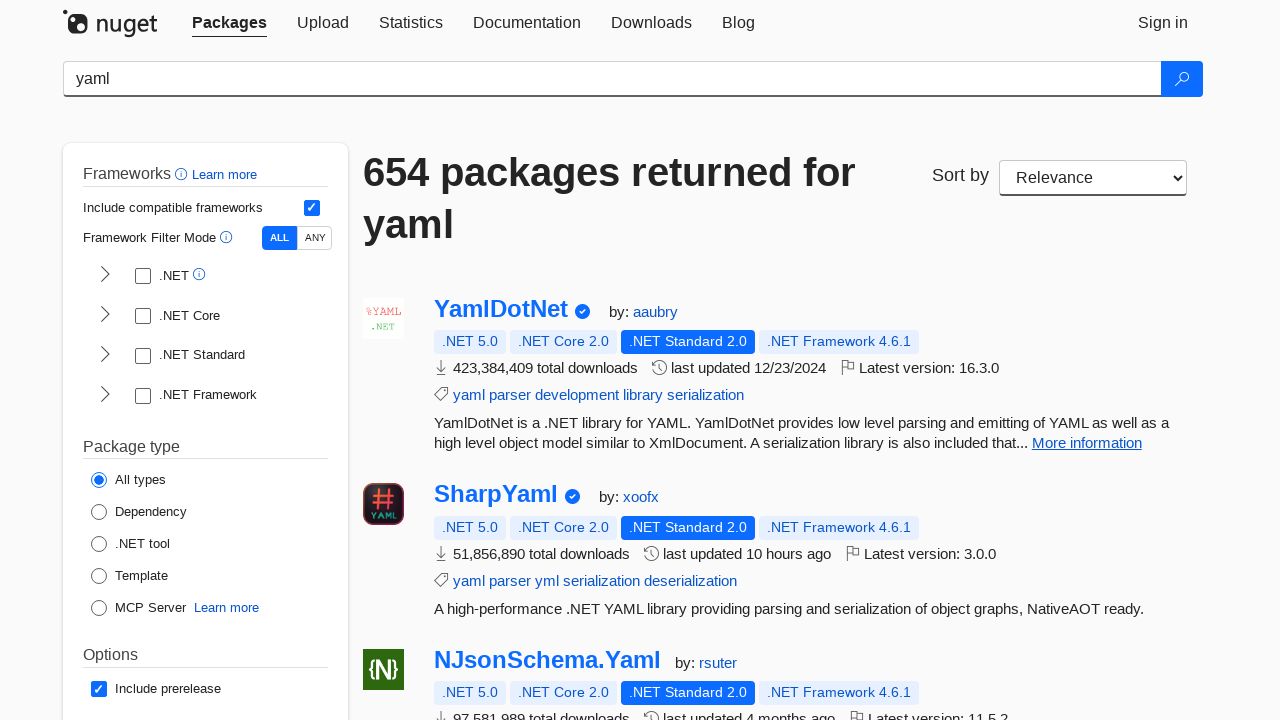

Package title became visible
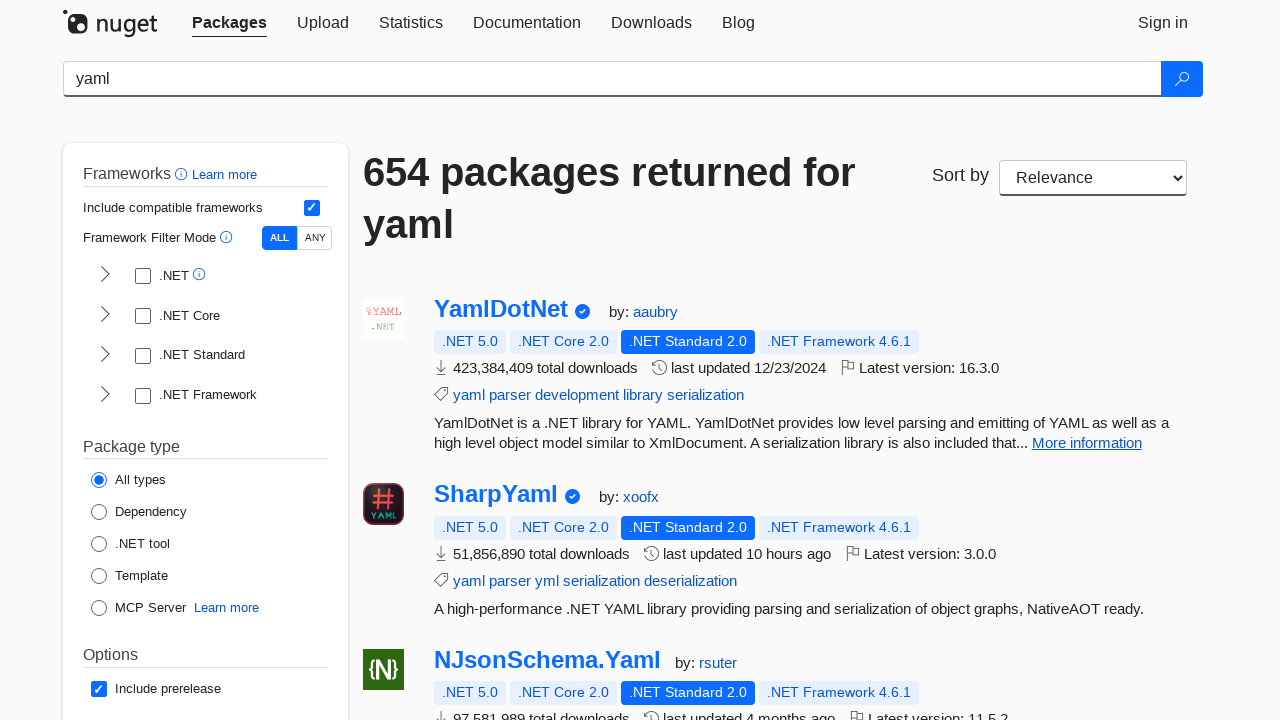

Package details became visible
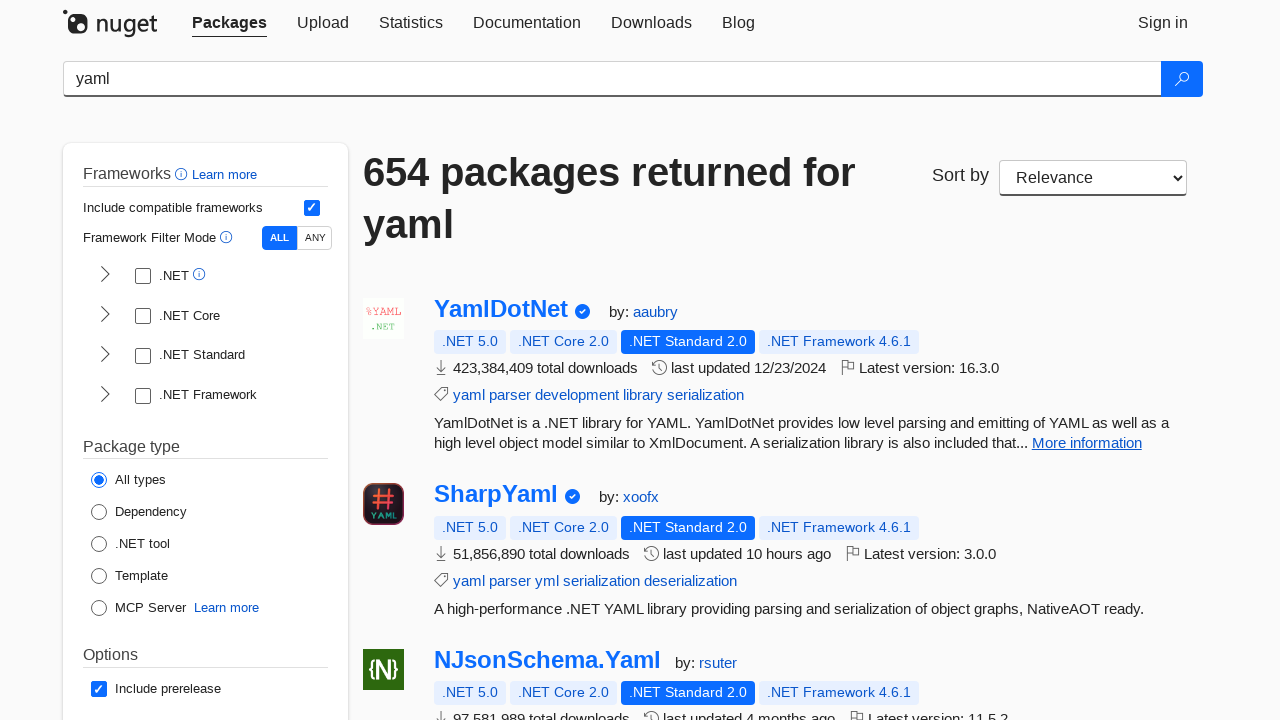

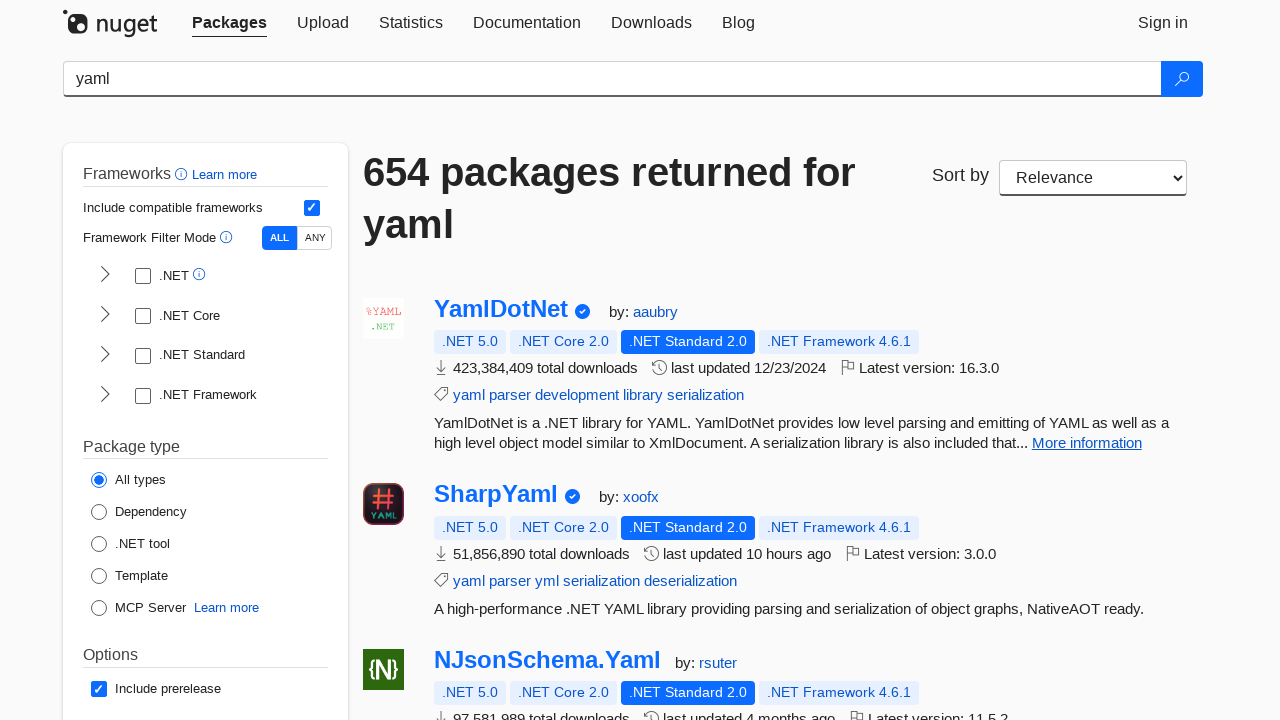